Tests a comprehensive registration form with personal, contact, credit card and other details

Starting URL: https://www.roboform.com/filling-test-all-fields

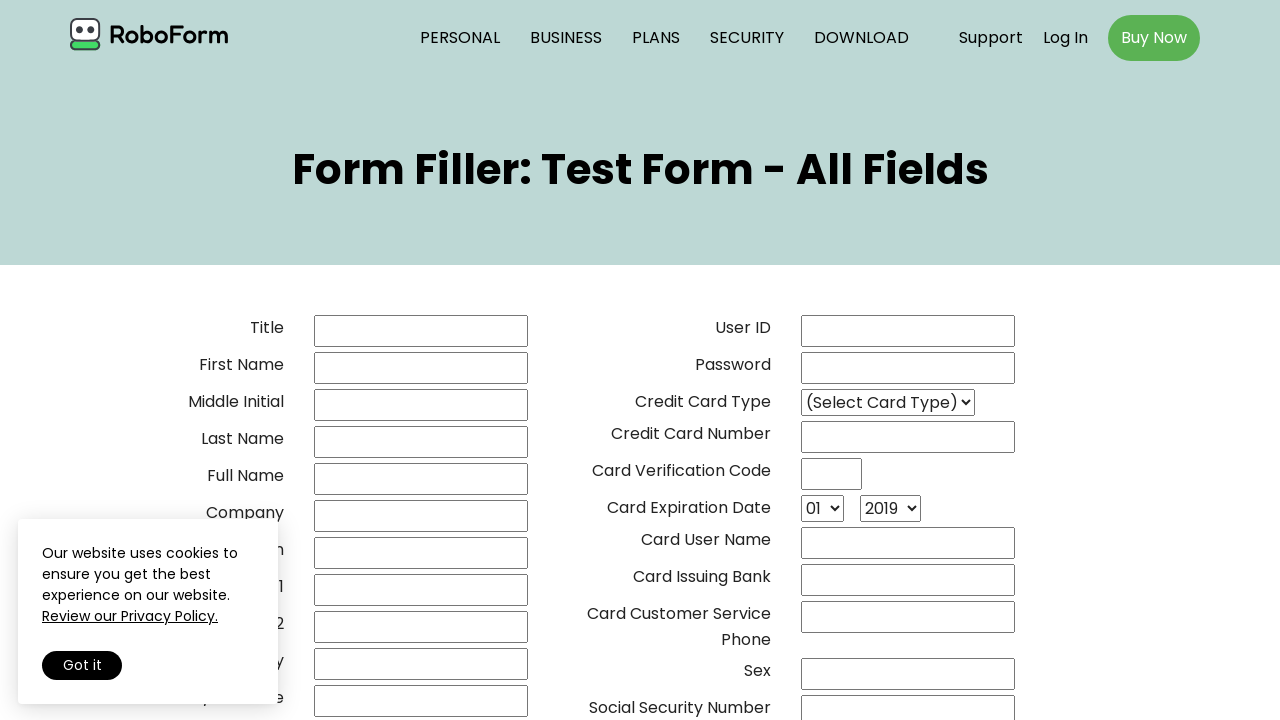

Filled title field with 'Mr' on //input[@name='01___title']
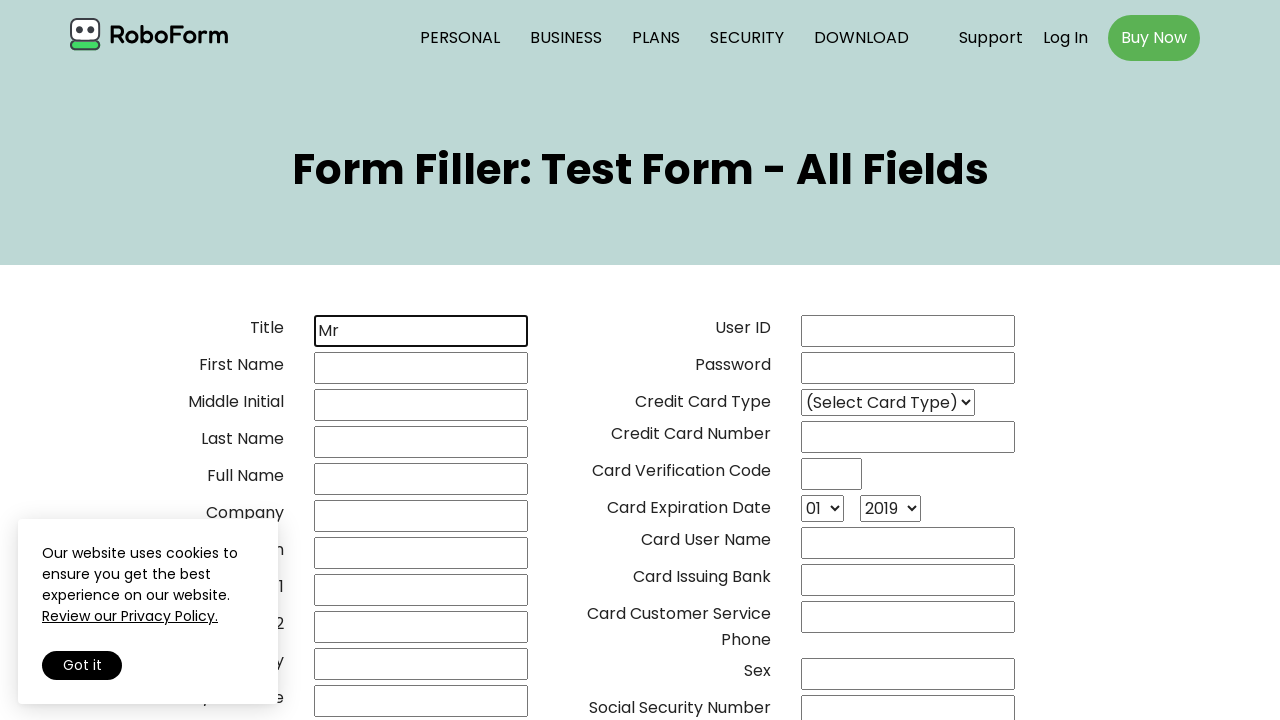

Filled first name field with 'Robert' on //input[@name='02frstname']
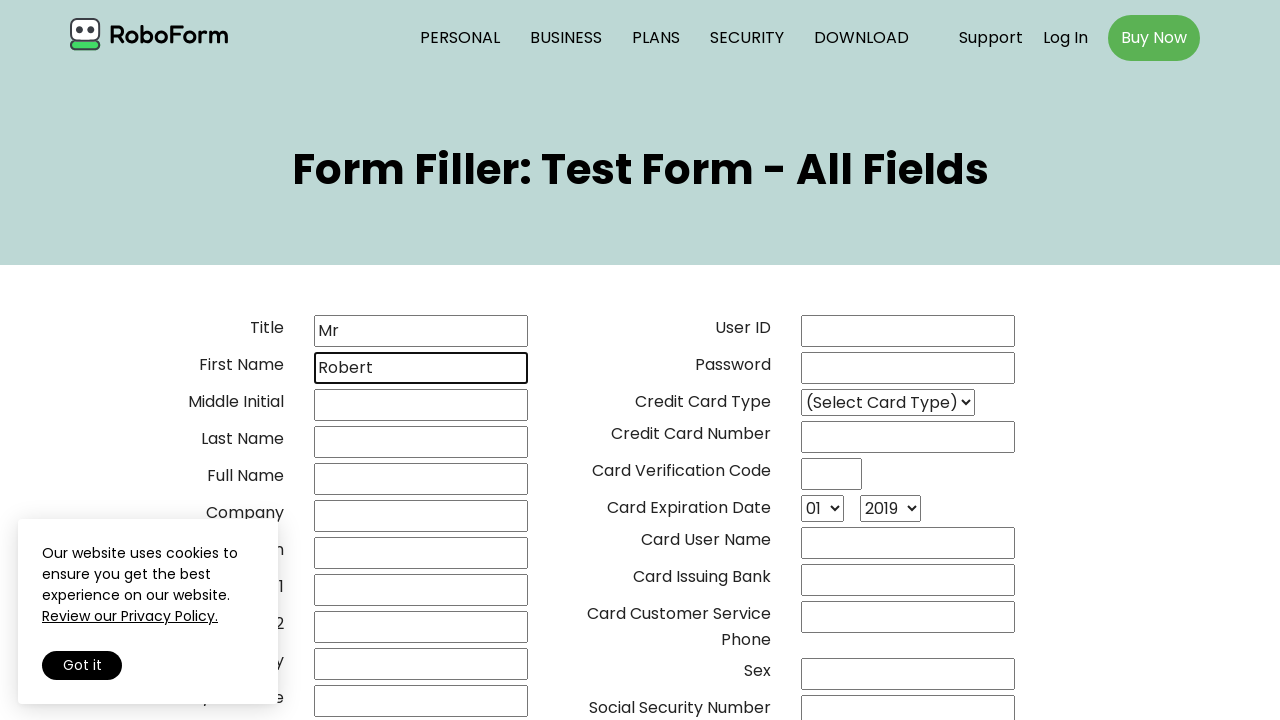

Filled middle initial field with 'J' on //input[@name='03middle_i']
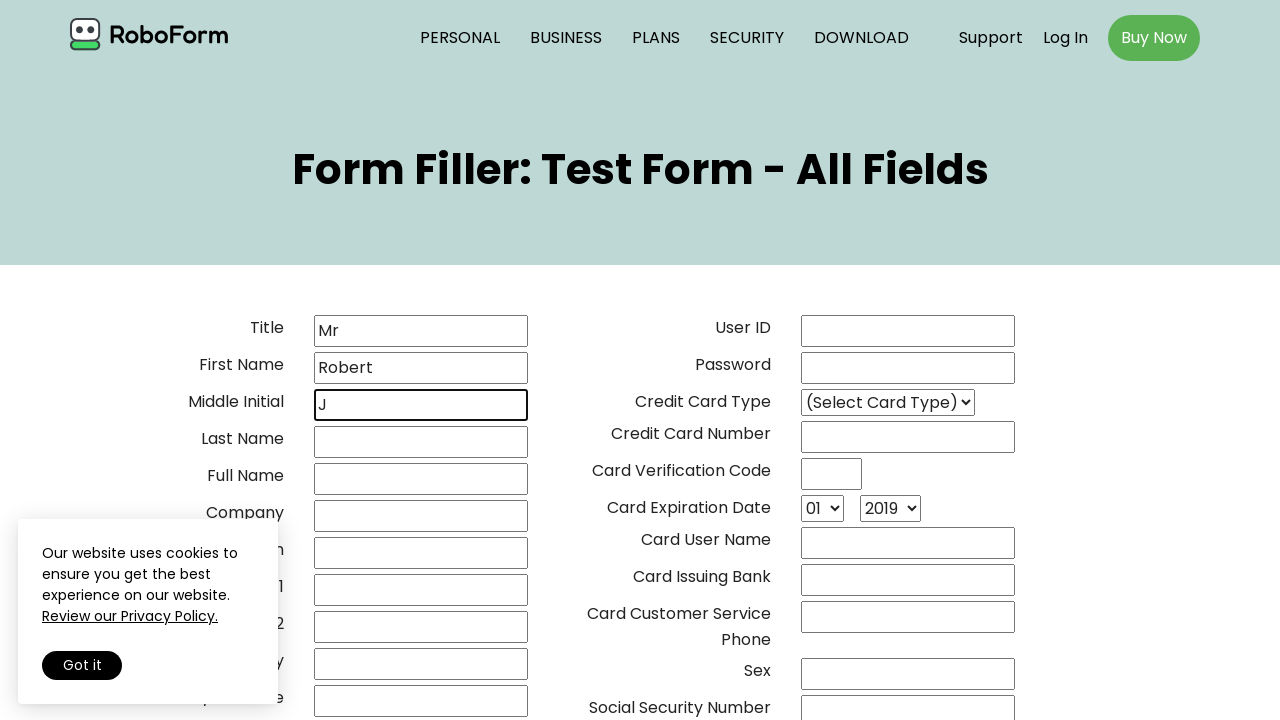

Filled last name field with 'Smith' on //input[@name='04lastname']
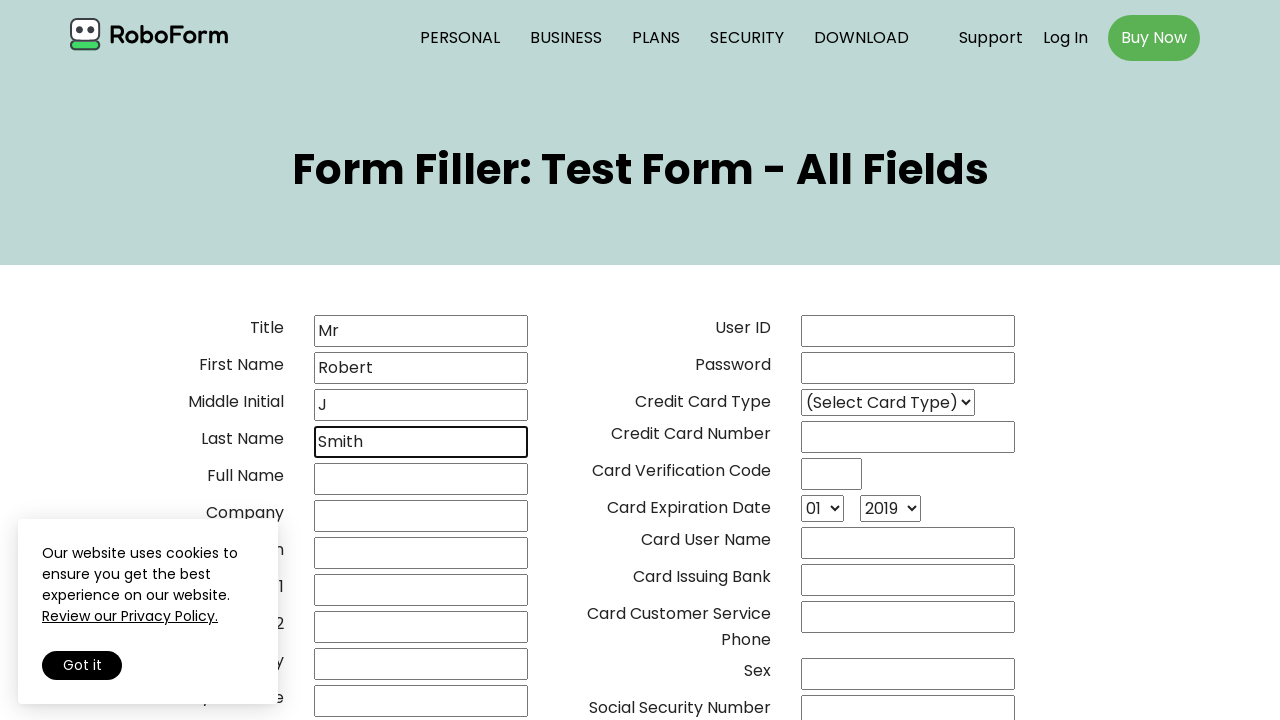

Filled full name field with 'Robert J Smith' on //input[@name='04fullname']
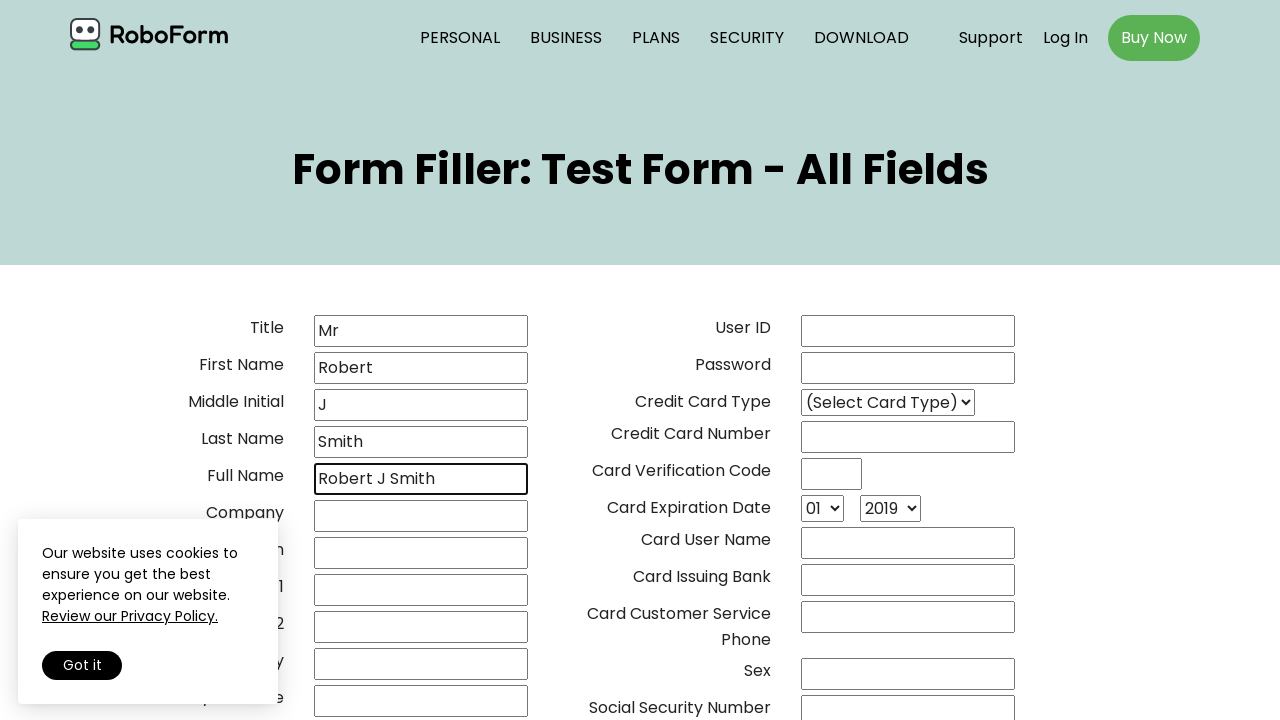

Filled company field with 'TechCorp' on //input[@name='05_company']
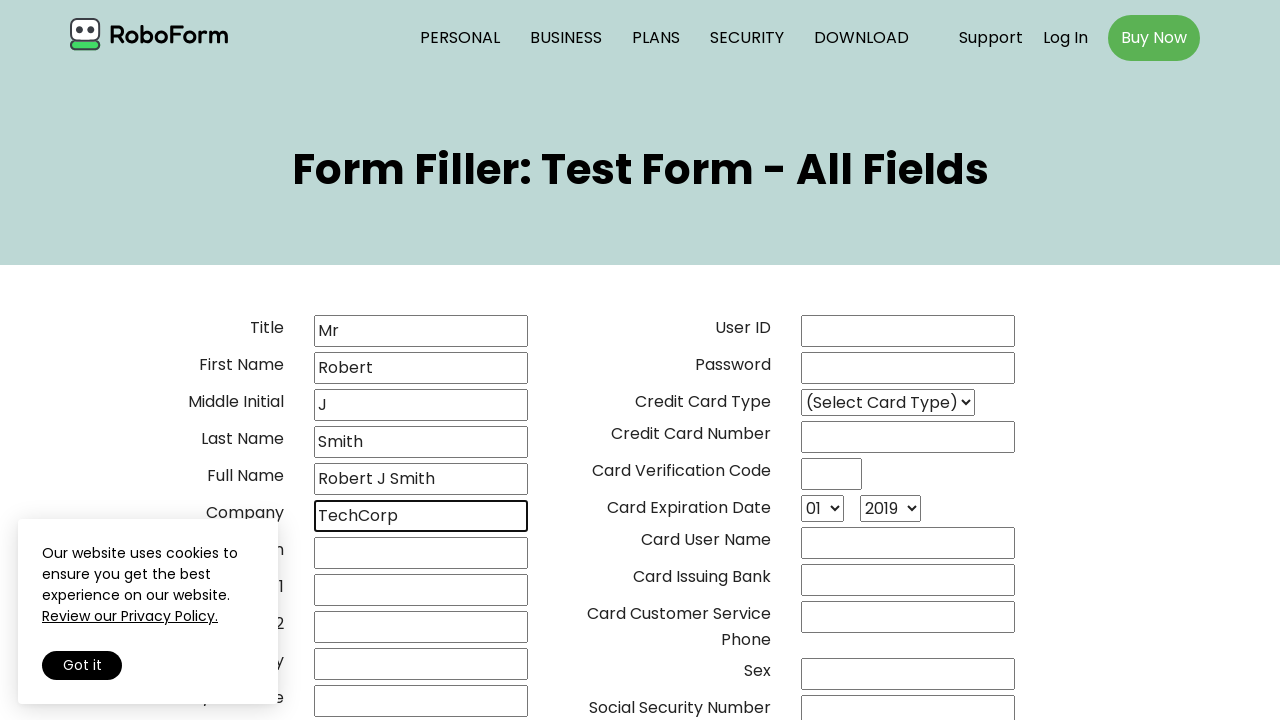

Filled position field with 'Software Engineer' on //input[@name='06position']
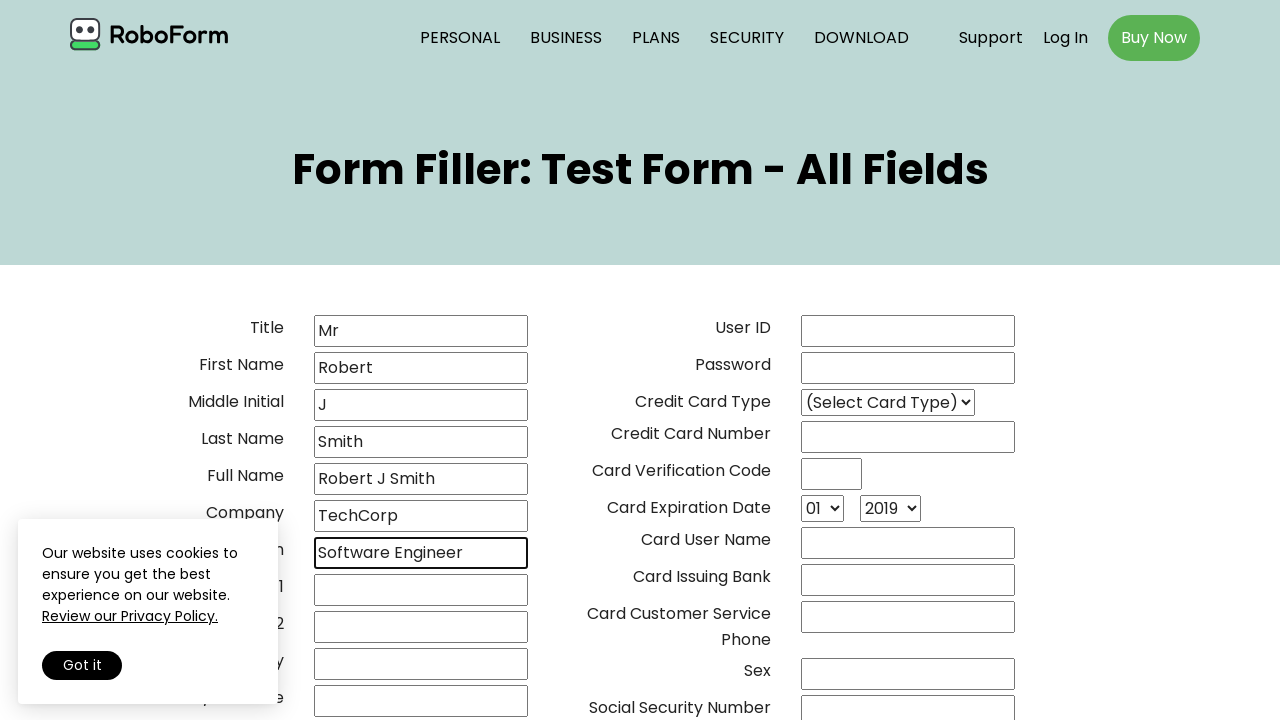

Filled address line 1 with '123 Main Street' on //input[@name='10address1']
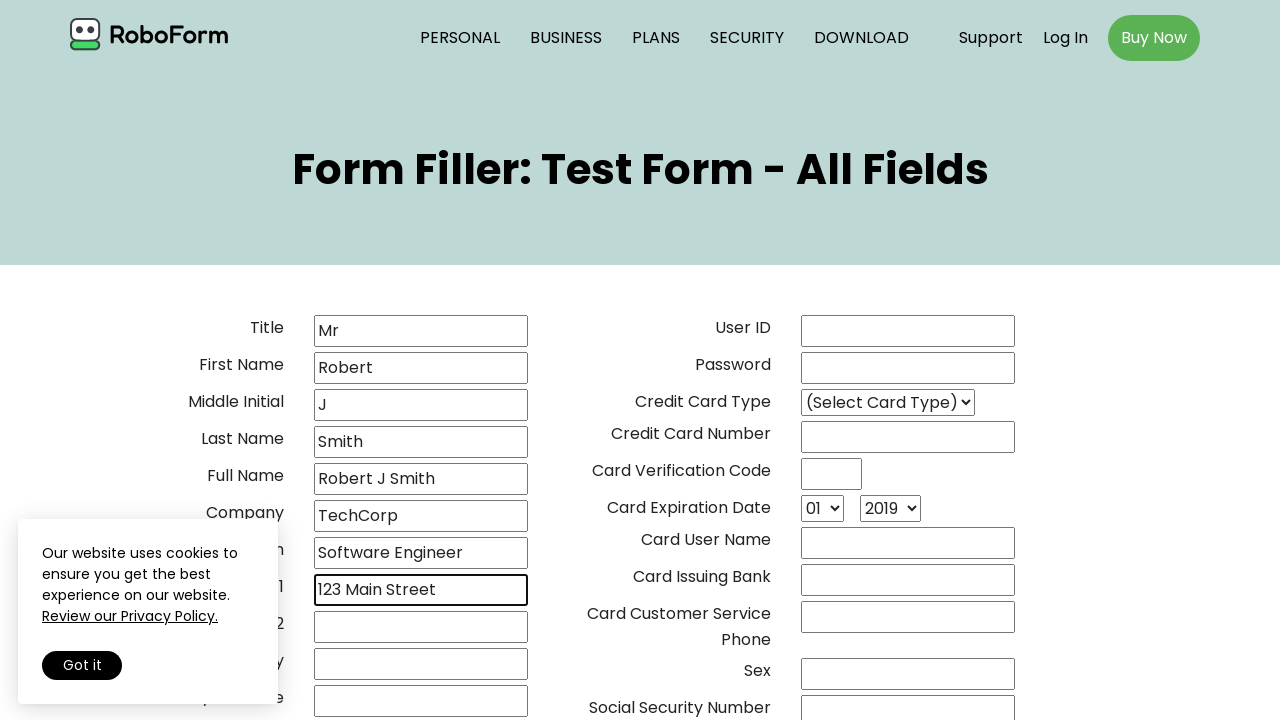

Filled address line 2 with 'Apt 4B' on //input[@name='11address2']
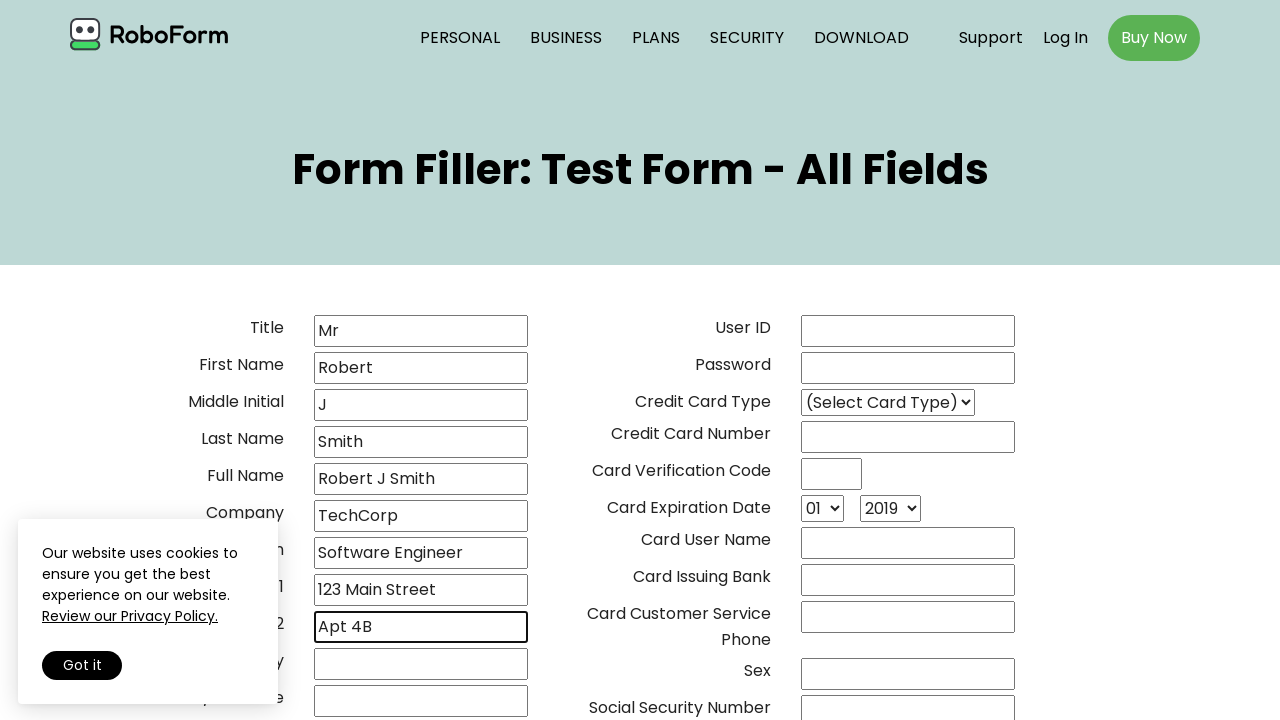

Filled city field with 'New York' on //input[@name='13adr_city']
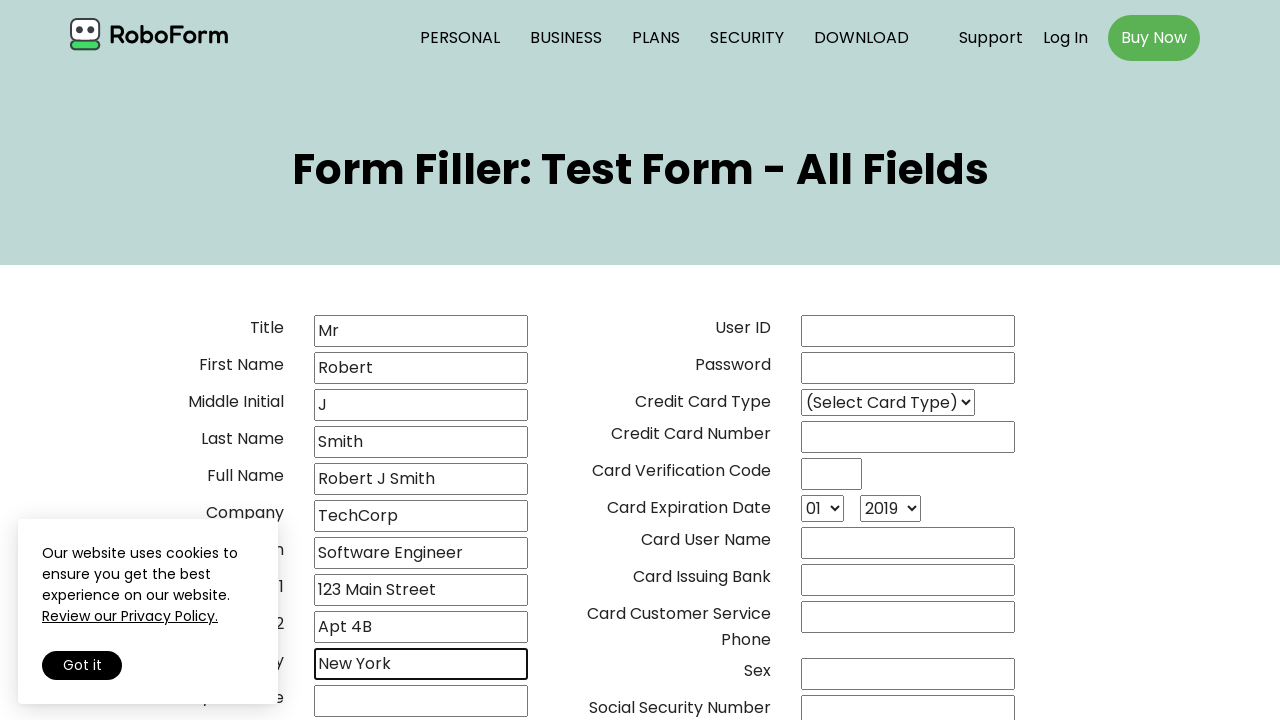

Filled state field with 'NY' on //input[@name='14adrstate']
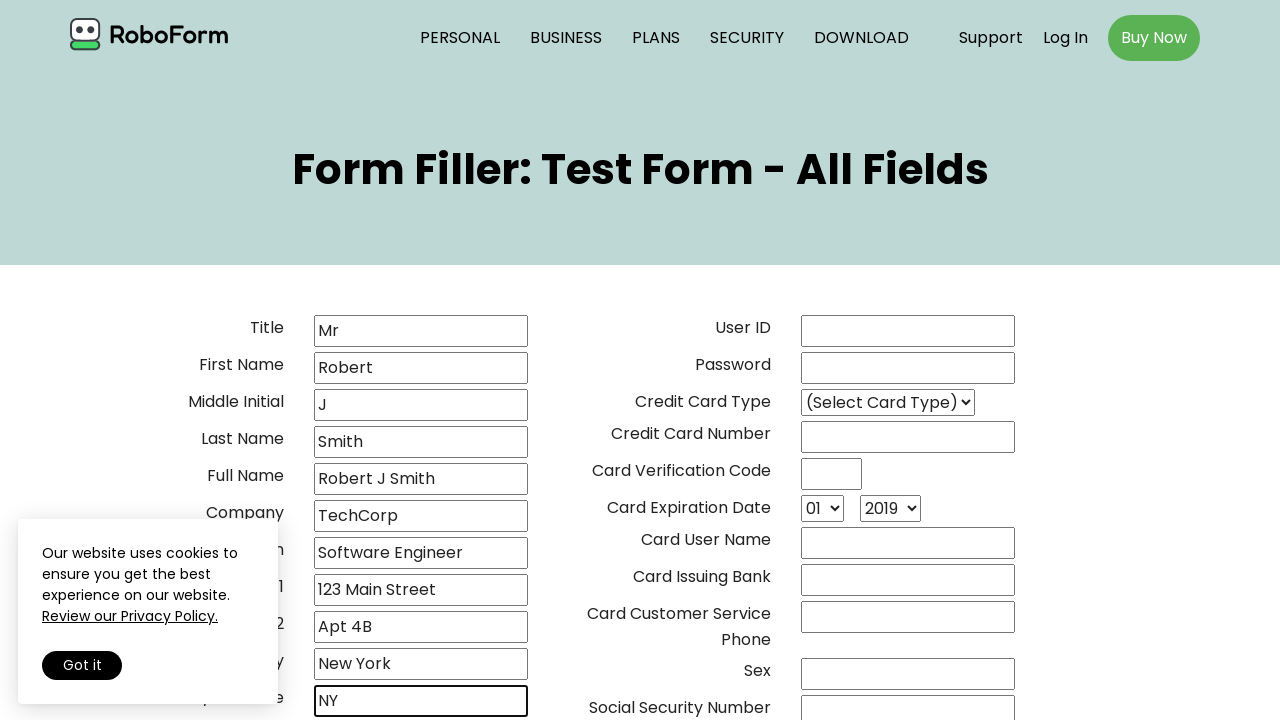

Filled country field with 'USA' on //input[@name='15_country']
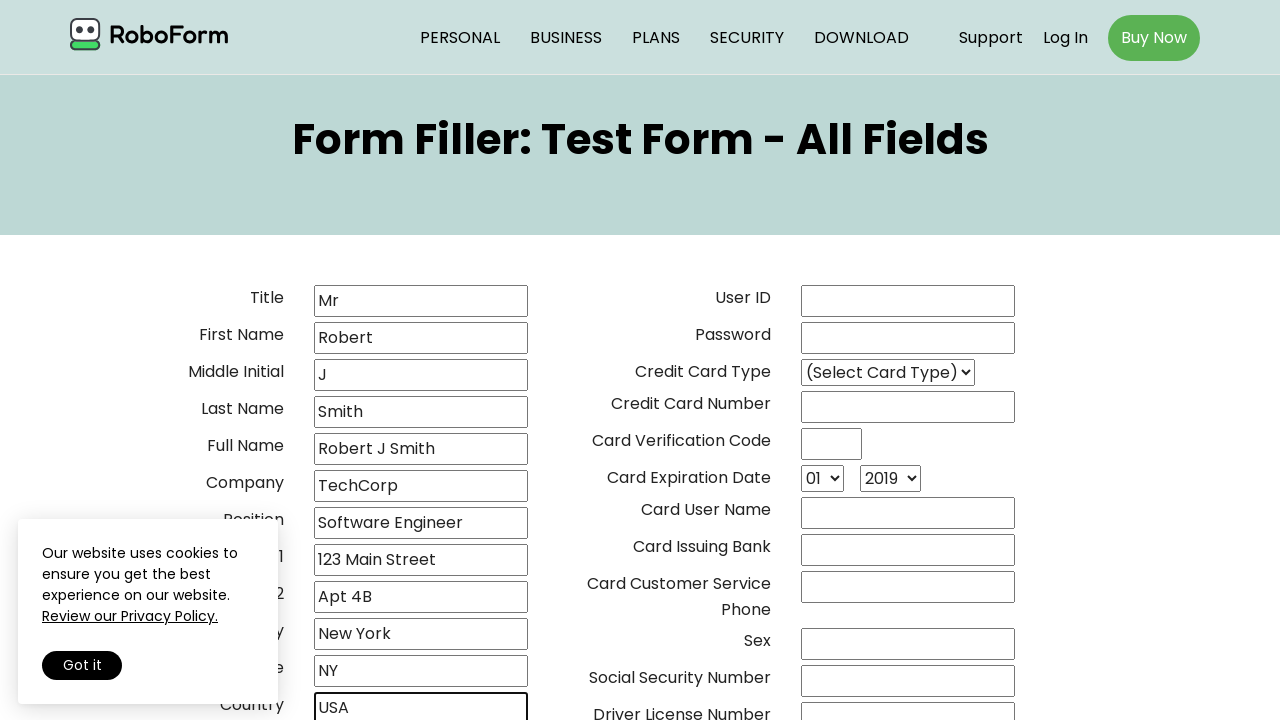

Filled zip code field with '10001' on //input[@name='16addr_zip']
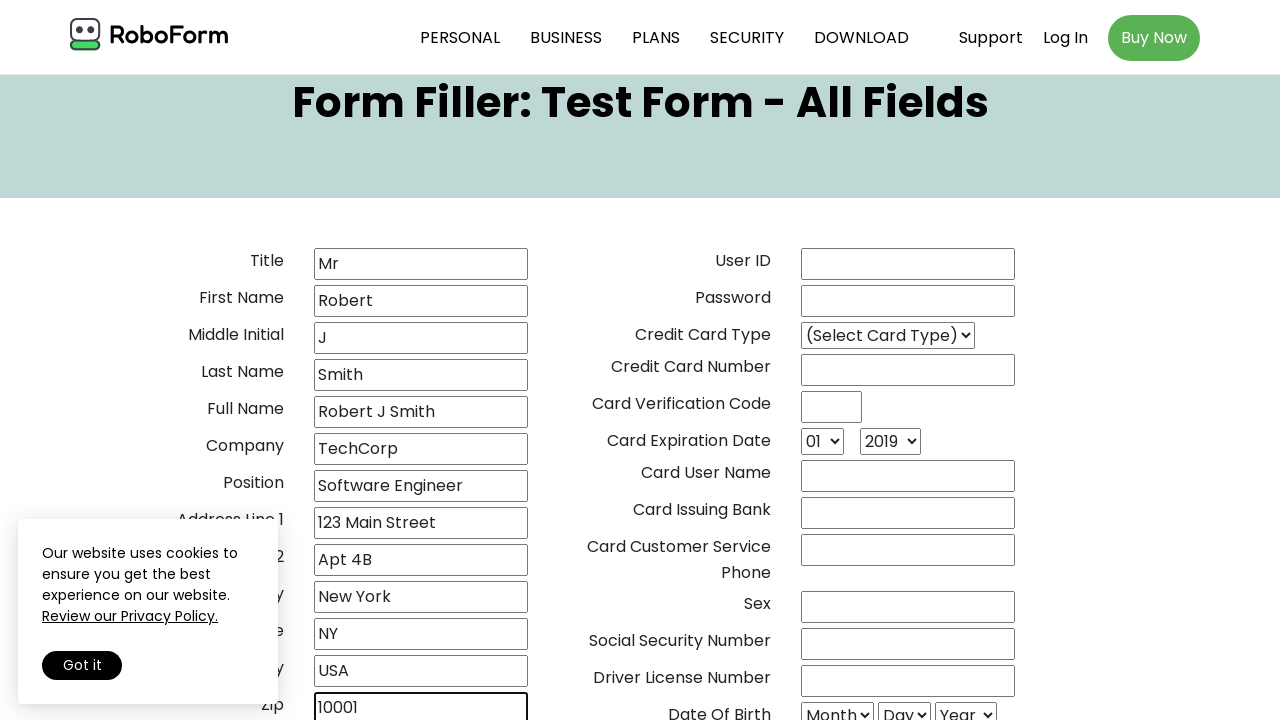

Filled home phone field with '2125551234' on //input[@name='20homephon']
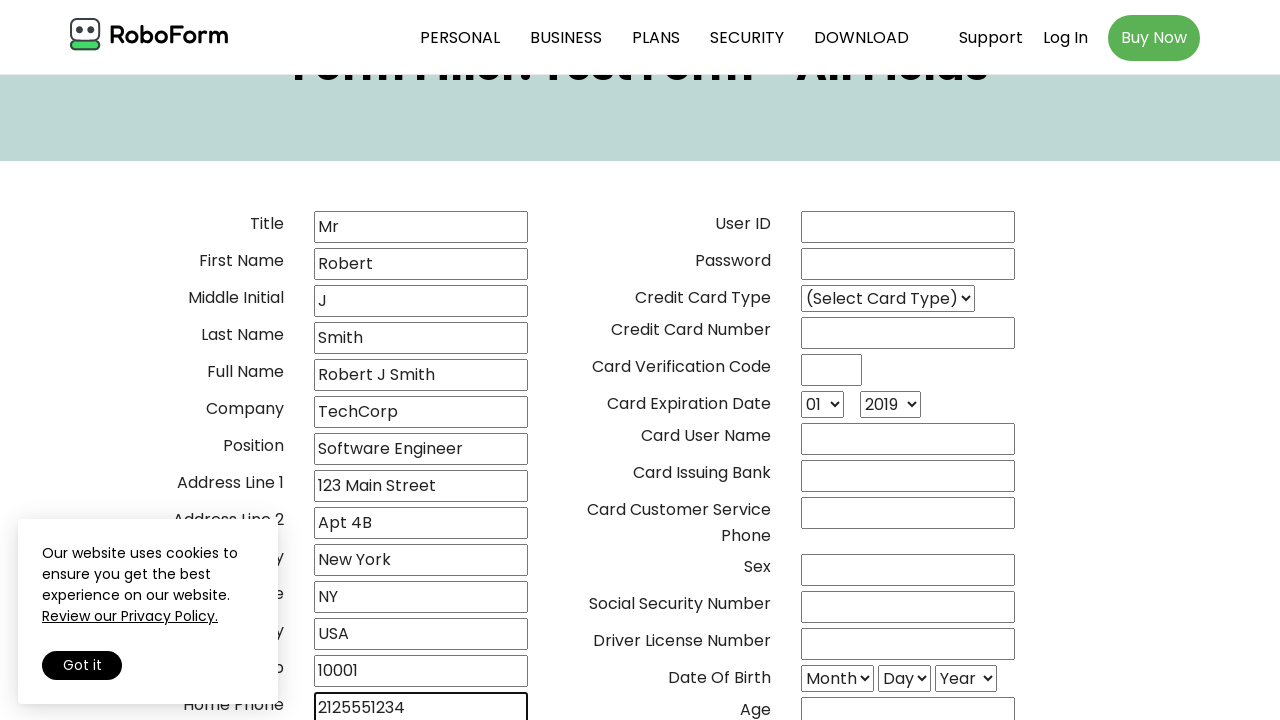

Filled work phone field with '2125555678' on //input[@name='21workphon']
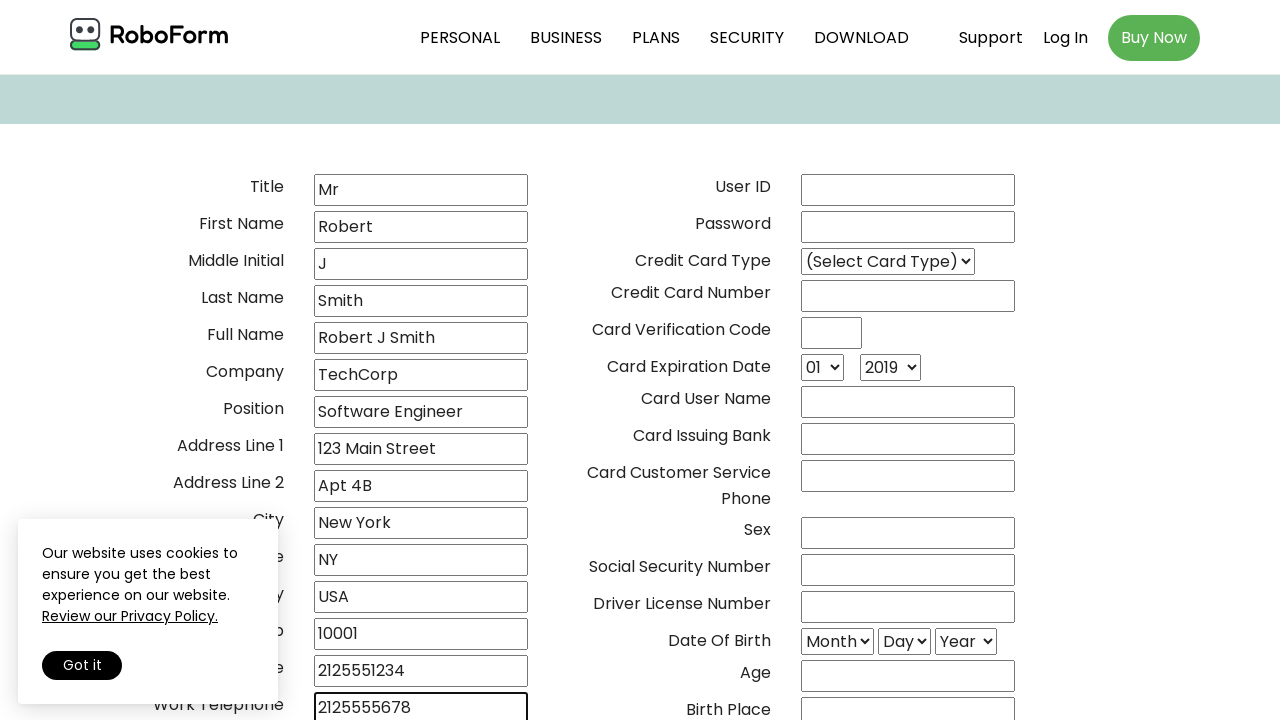

Filled fax field with '2125559012' on //input[@name='22faxphone']
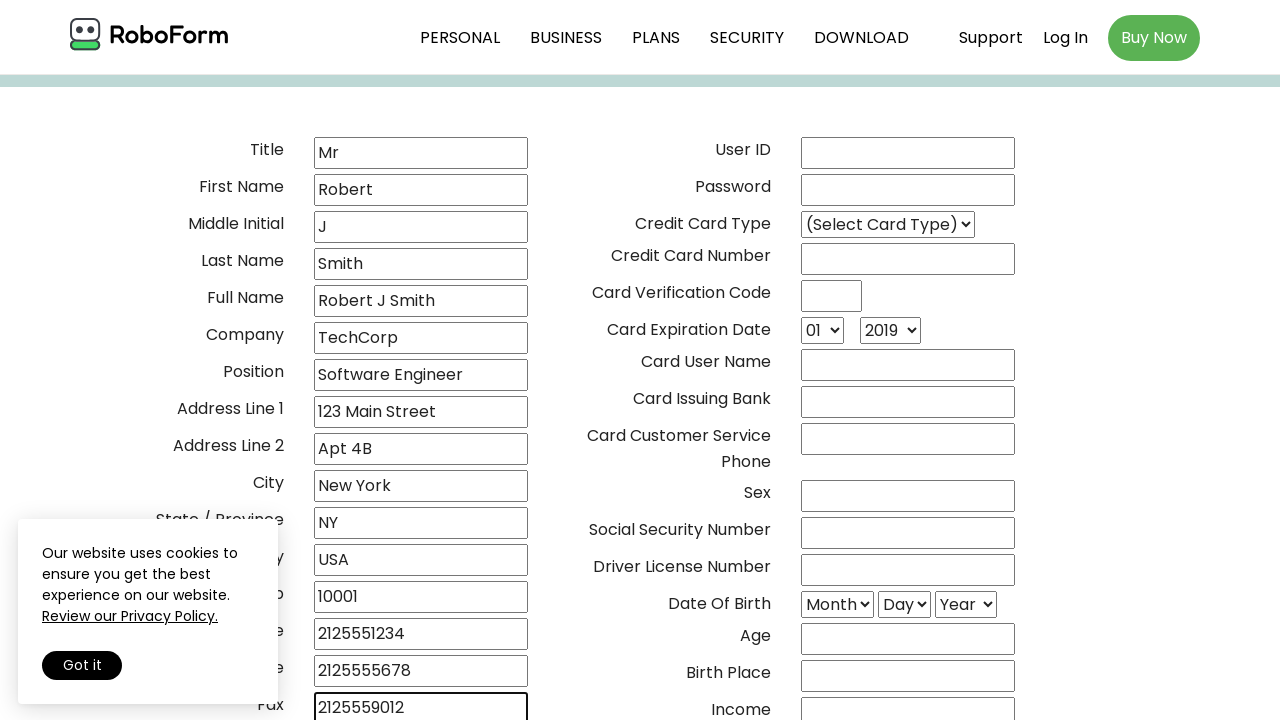

Filled cell phone field with '9175551234' on //input[@name='23cellphon']
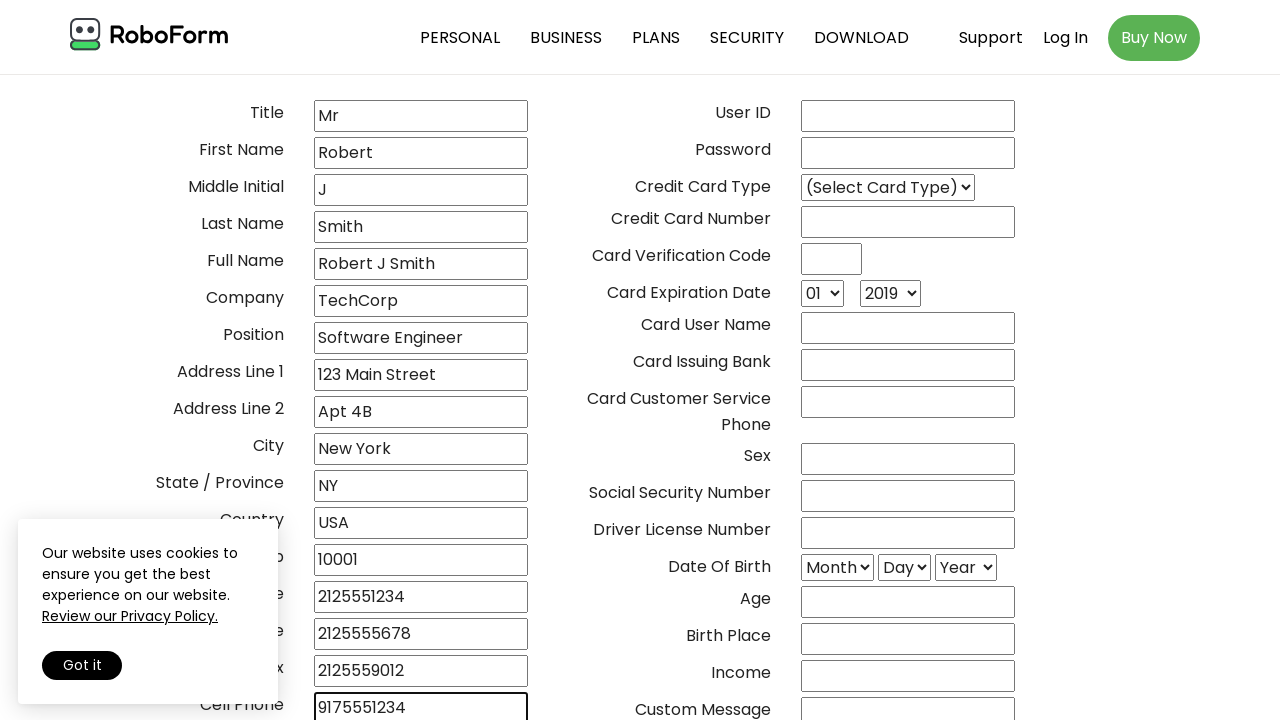

Filled email field with 'robert.smith@example.com' on //input[@name='24emailadr']
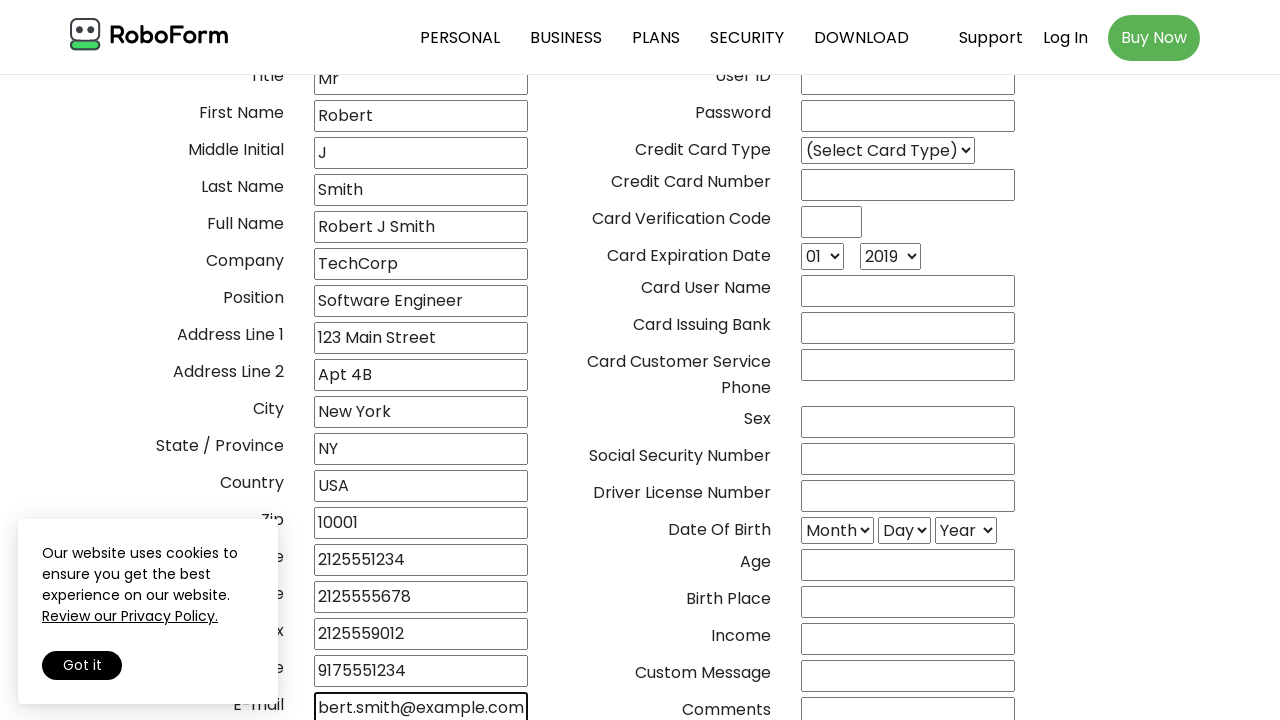

Filled website field with 'www.example.com' on //input[@name='25web_site']
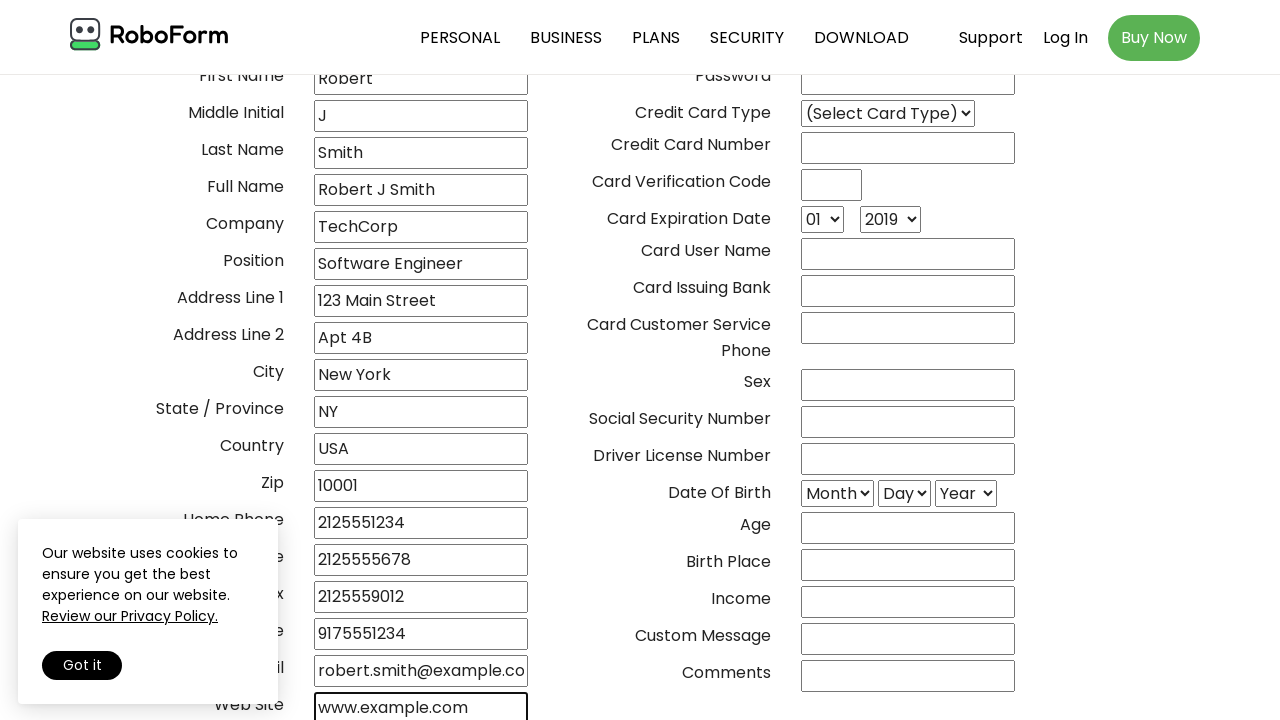

Filled user ID field with 'rsmith123' on //input[@name='30_user_id']
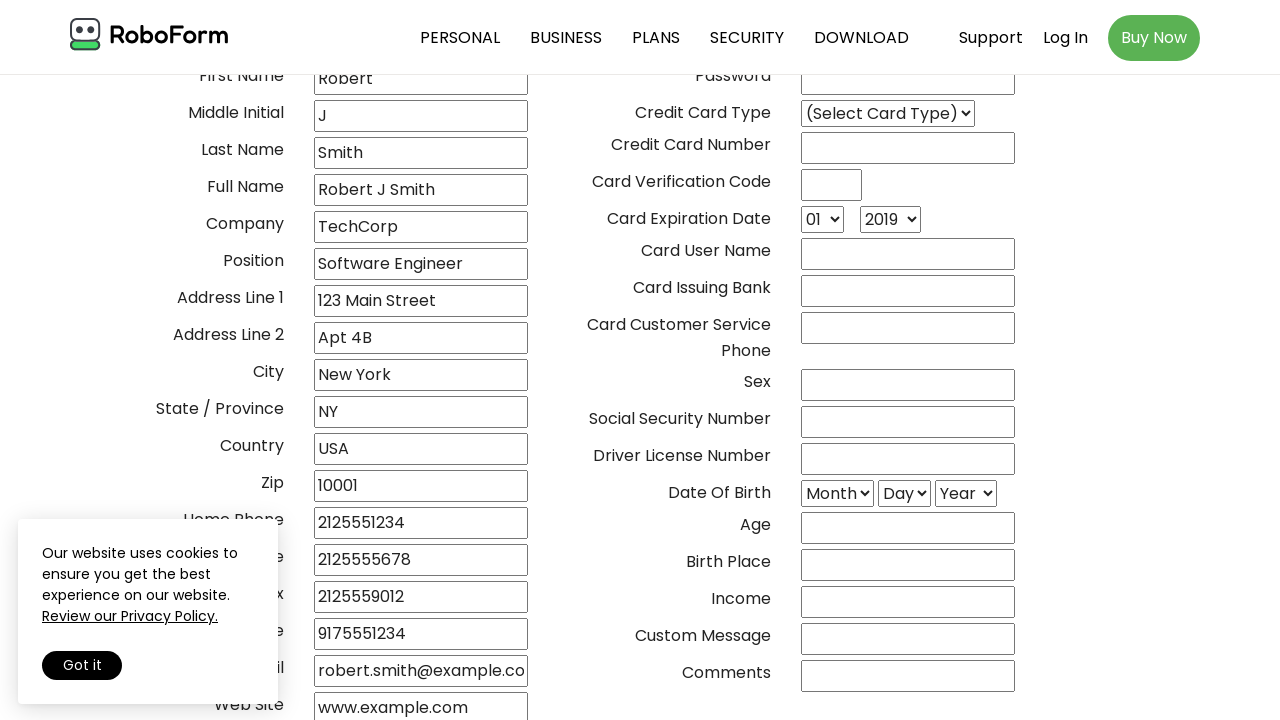

Filled password field with 'SecurePass789' on //input[@name='31password']
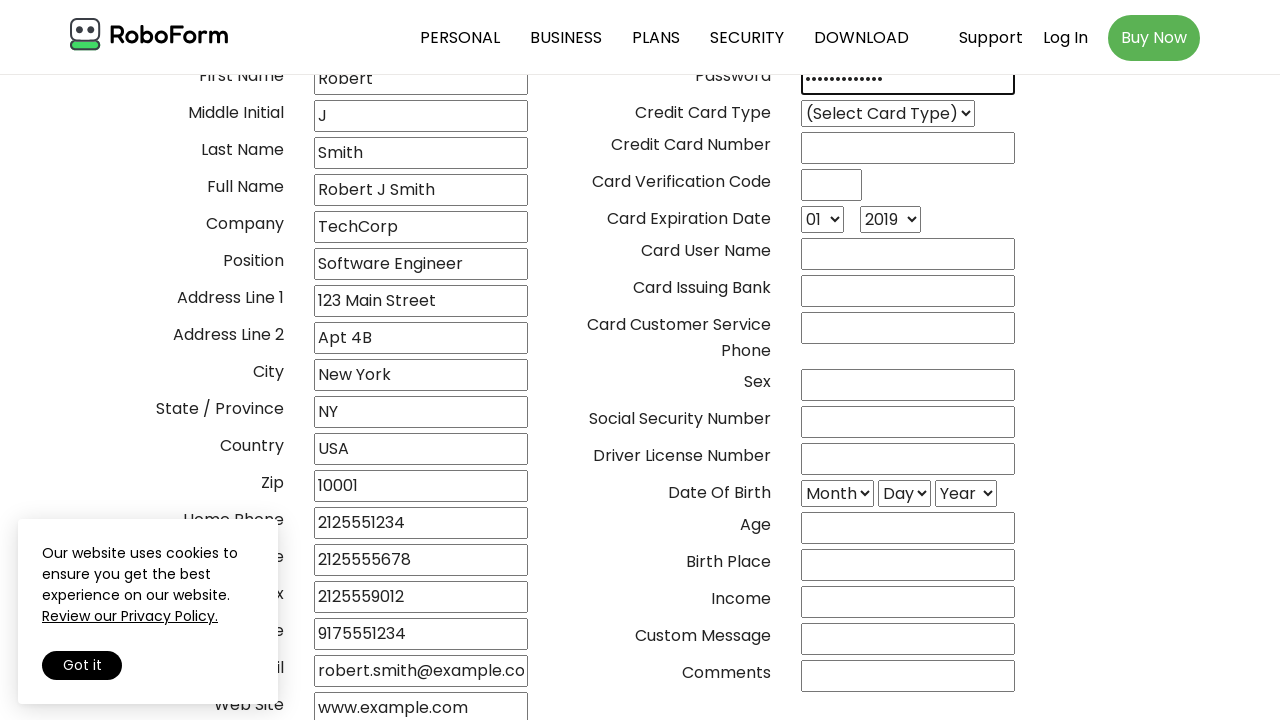

Selected credit card type on //select[@name='40cc__type']
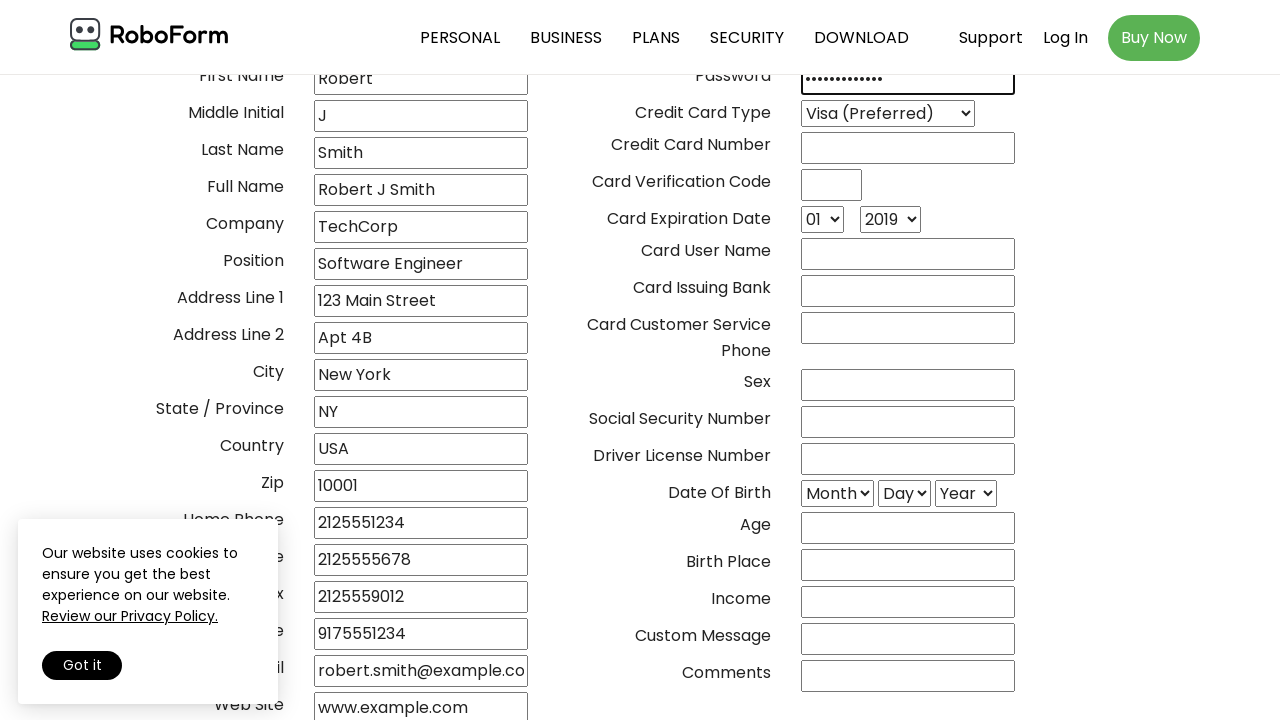

Filled credit card number with '4532015112830366' on //input[@name='41ccnumber']
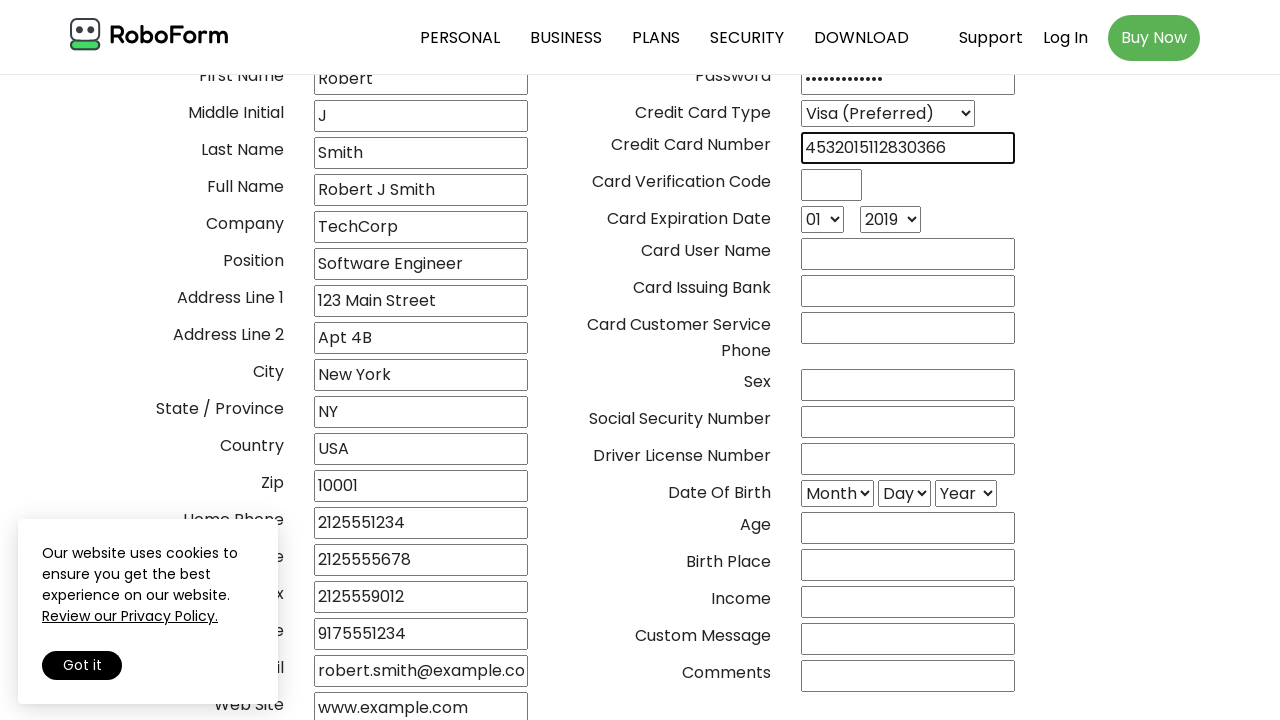

Filled CVC field with '123' on //input[@name='43cvc']
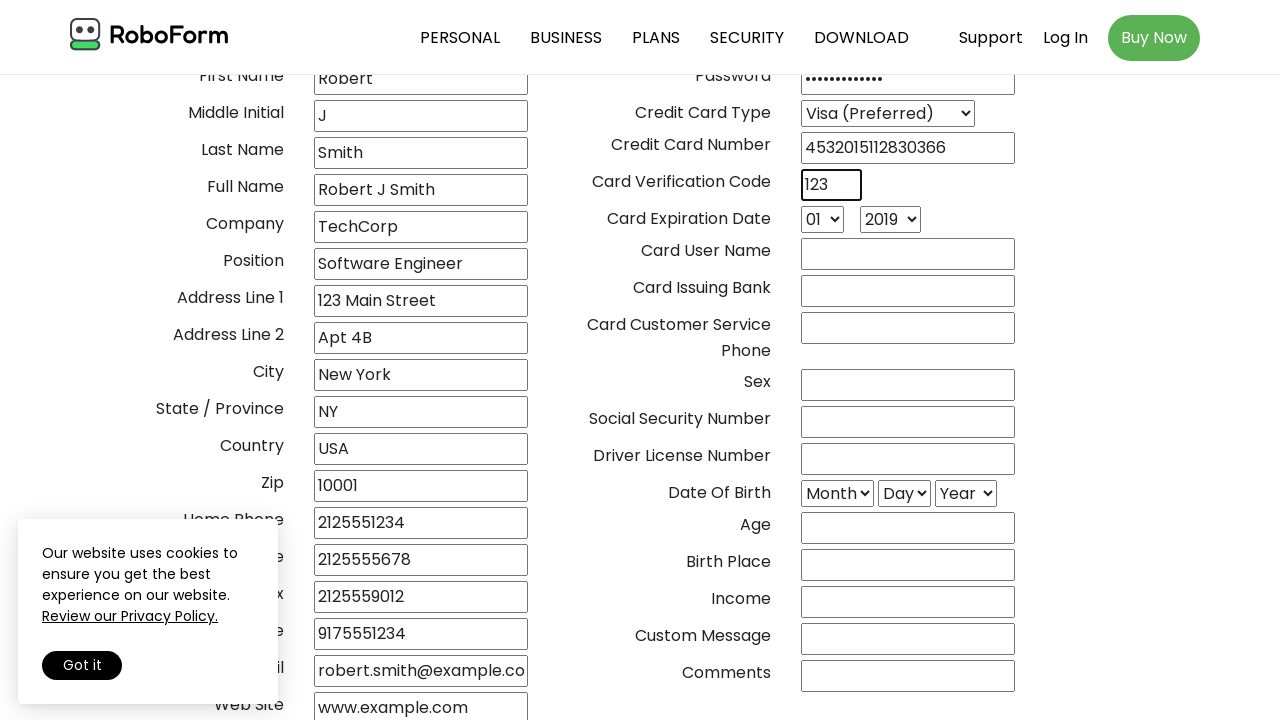

Selected credit card expiry month on //select[@name='42ccexp_mm']
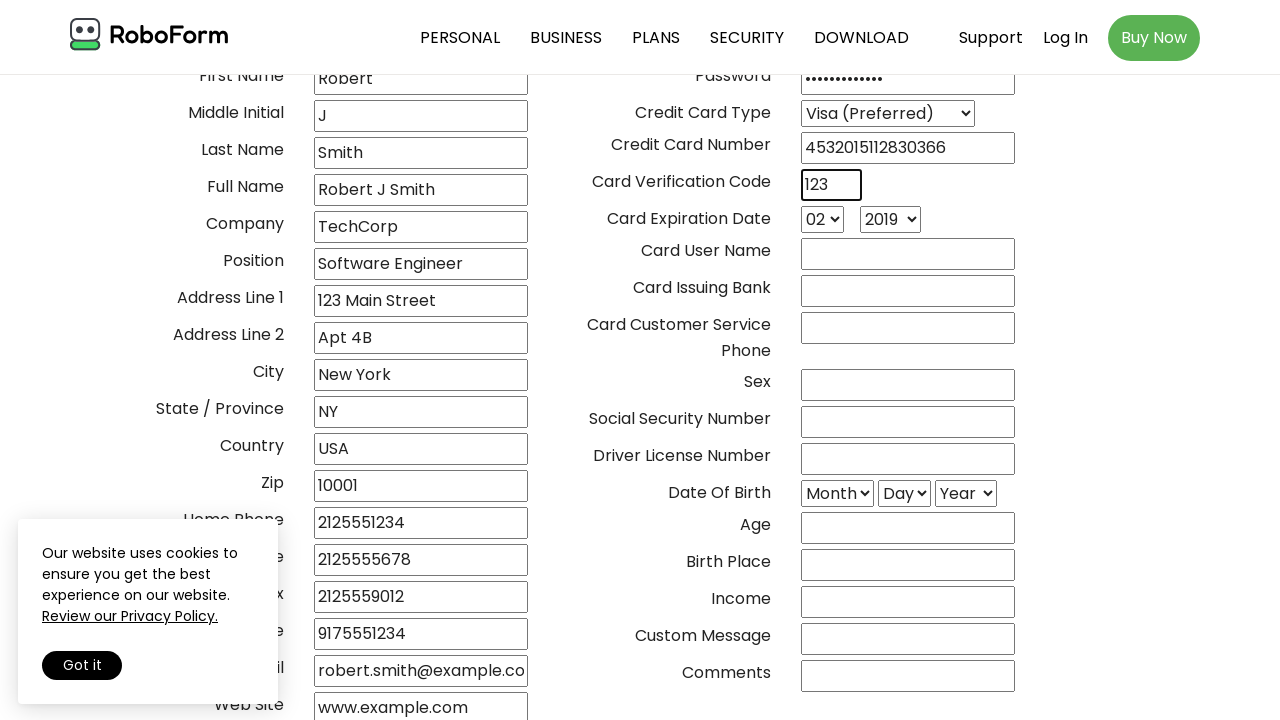

Selected credit card expiry year on //select[@name='43ccexp_yy']
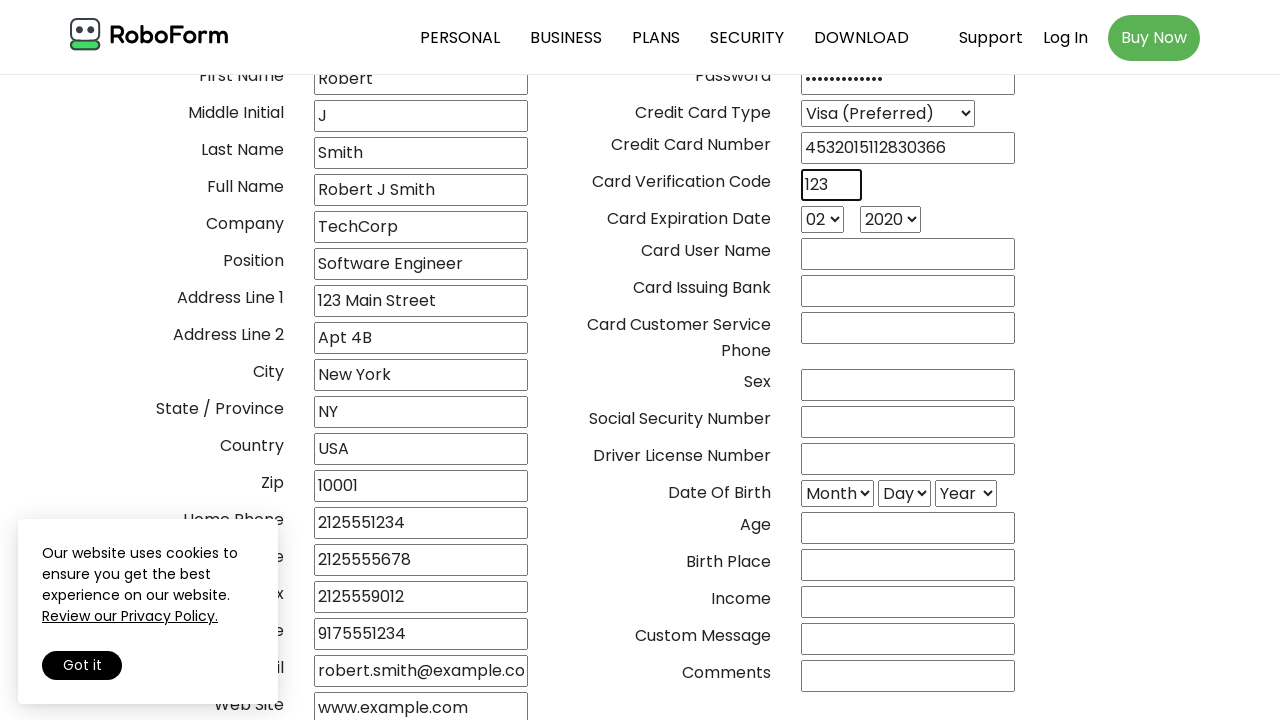

Filled cardholder name with 'Robert Smith' on //input[@name='44cc_uname']
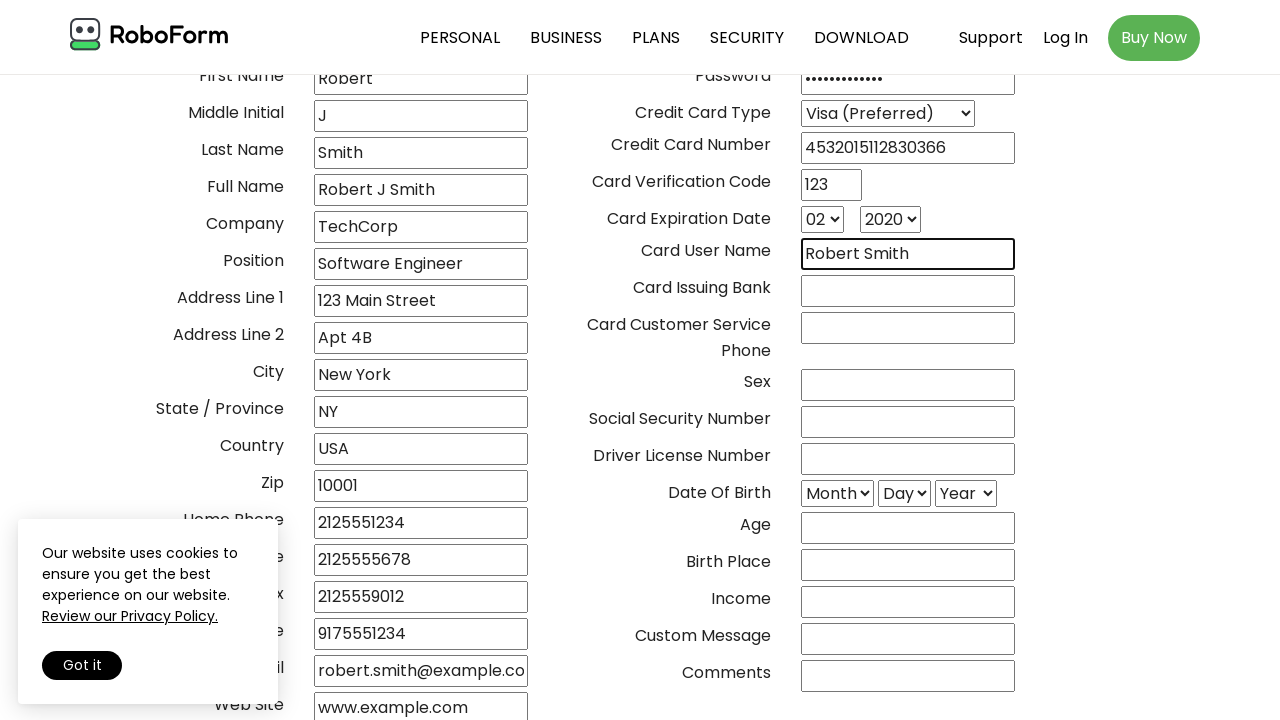

Filled issuing bank field with 'Chase Bank' on //input[@name='45ccissuer']
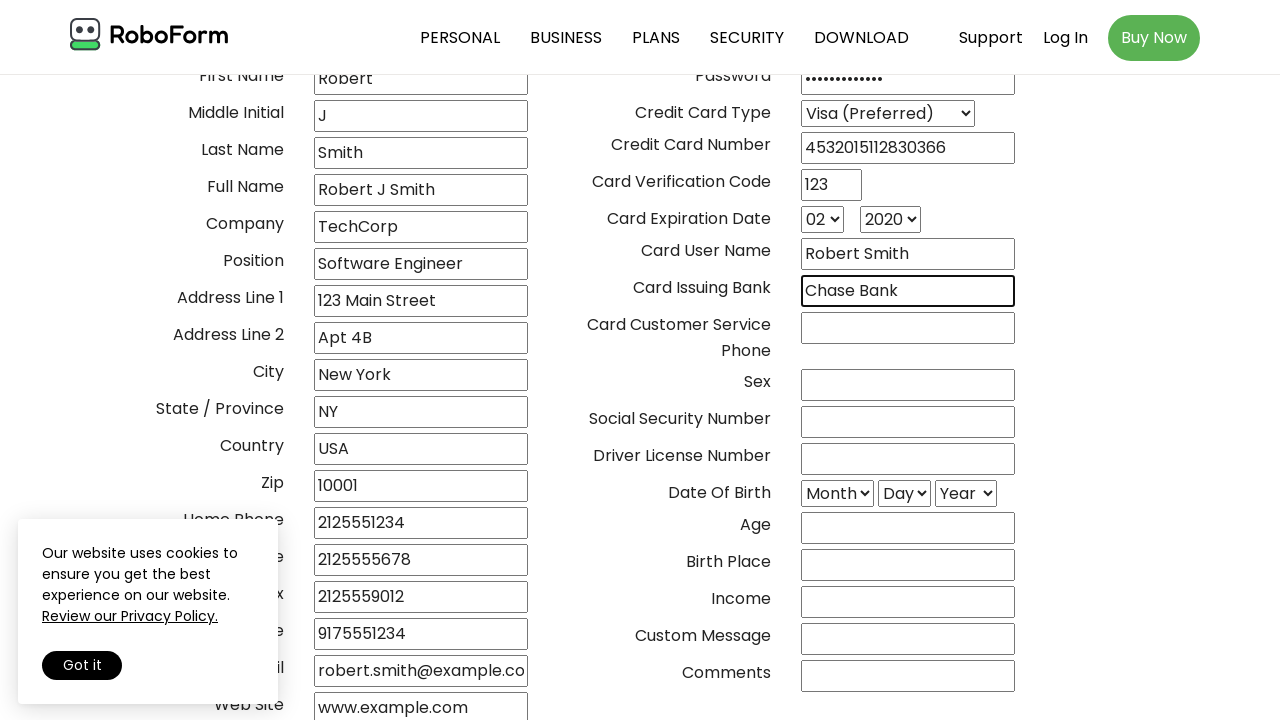

Filled customer service phone with '8005551234' on //input[@name='46cccstsvc']
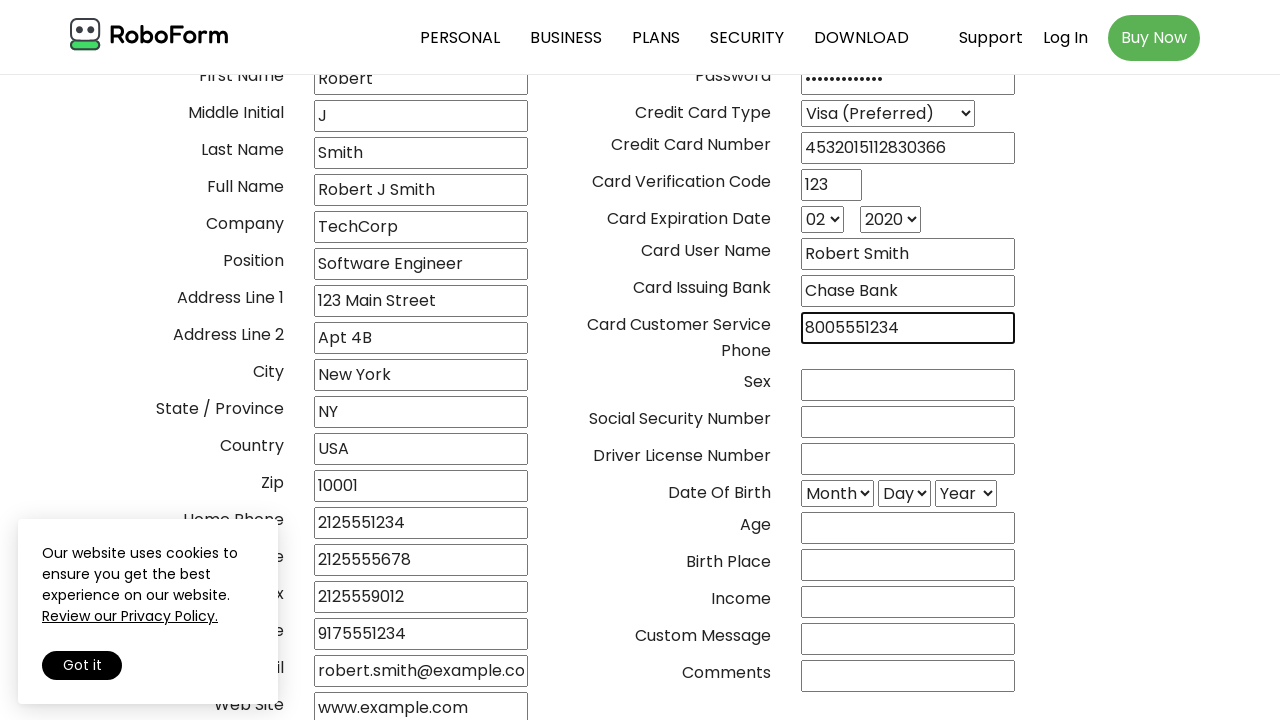

Filled sex field with 'Male' on //input[@name='60pers_sex']
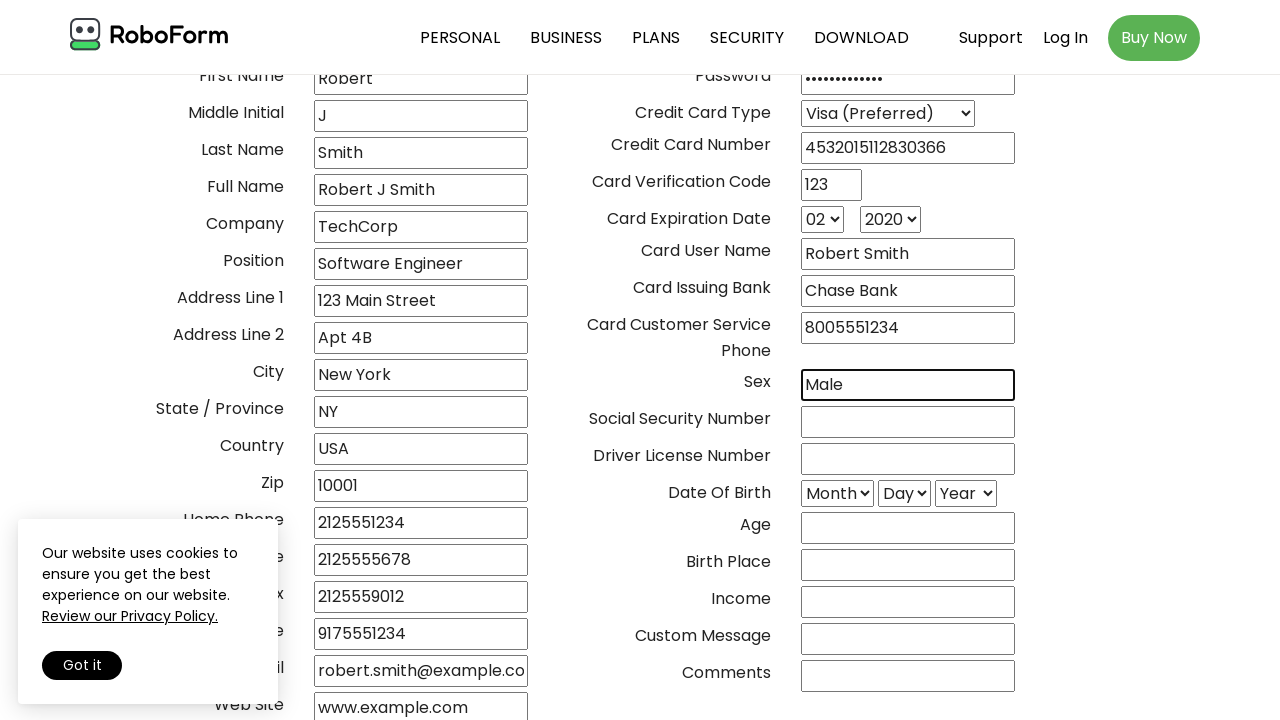

Filled SSN field with '123456789' on //input[@name='61pers_ssn']
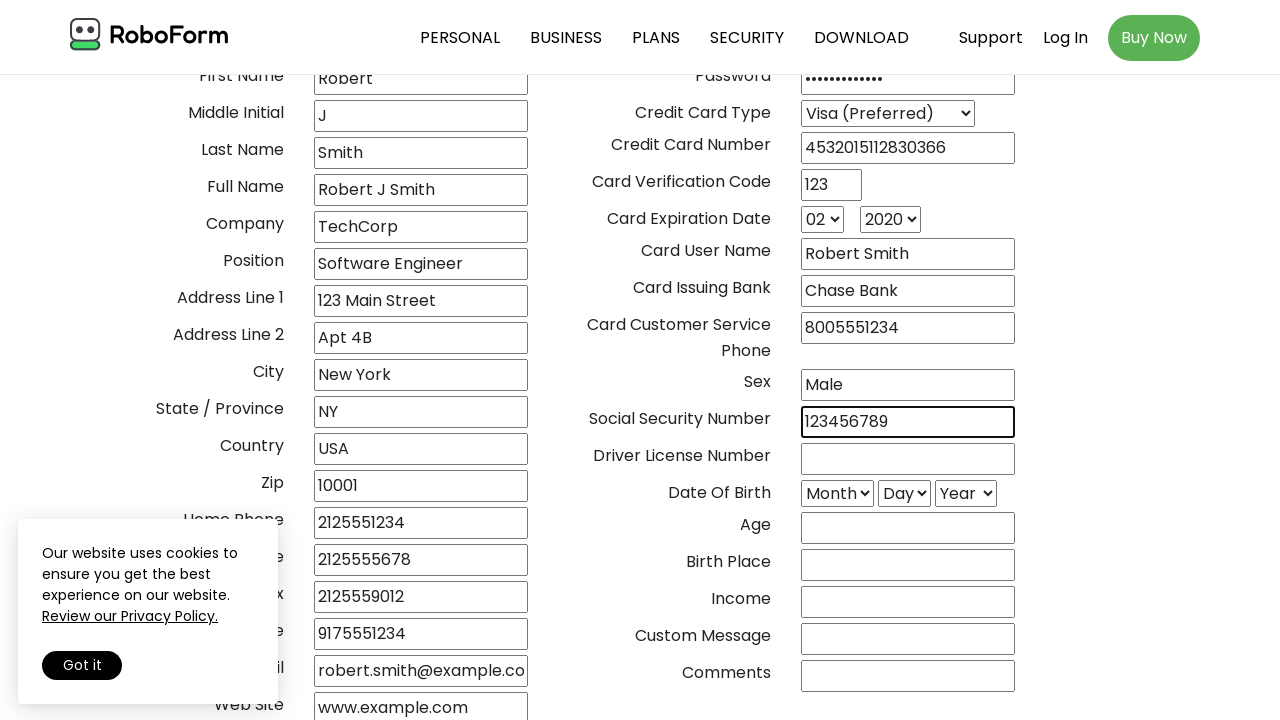

Filled driver's license field with 'D1234567890' on //input[@name='62driv_lic']
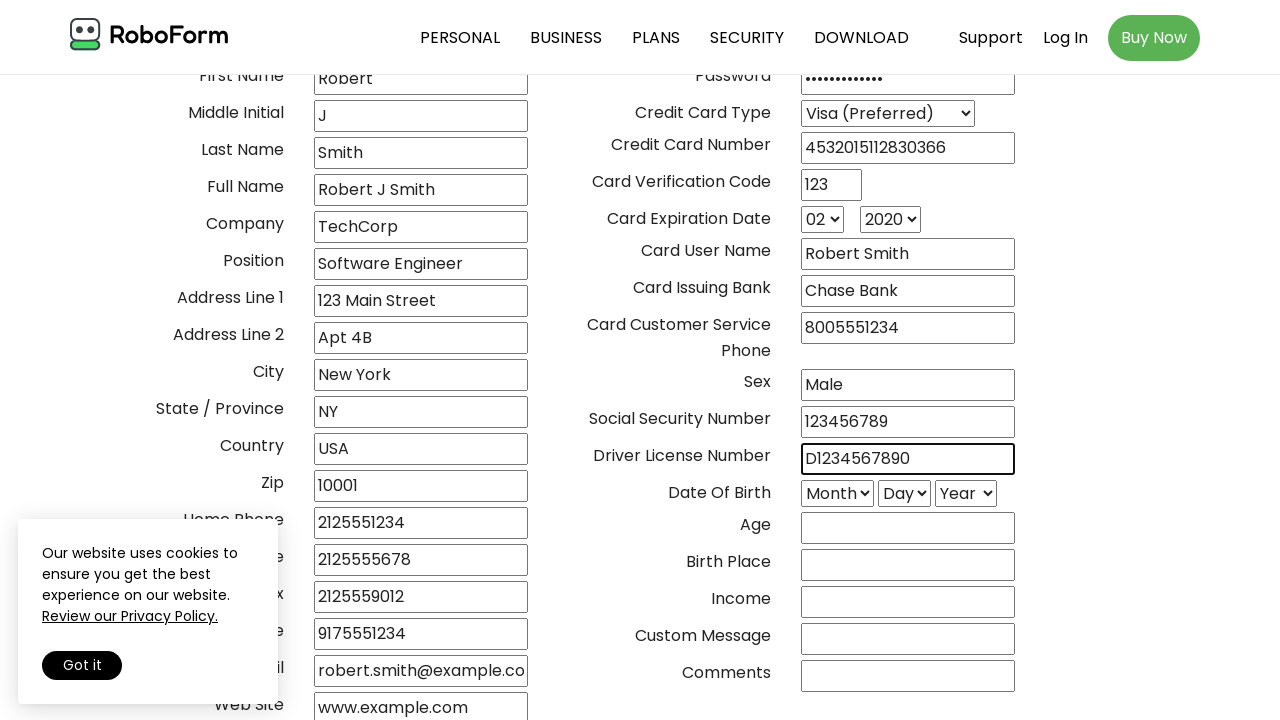

Selected birth month on //select[@name='66mm']
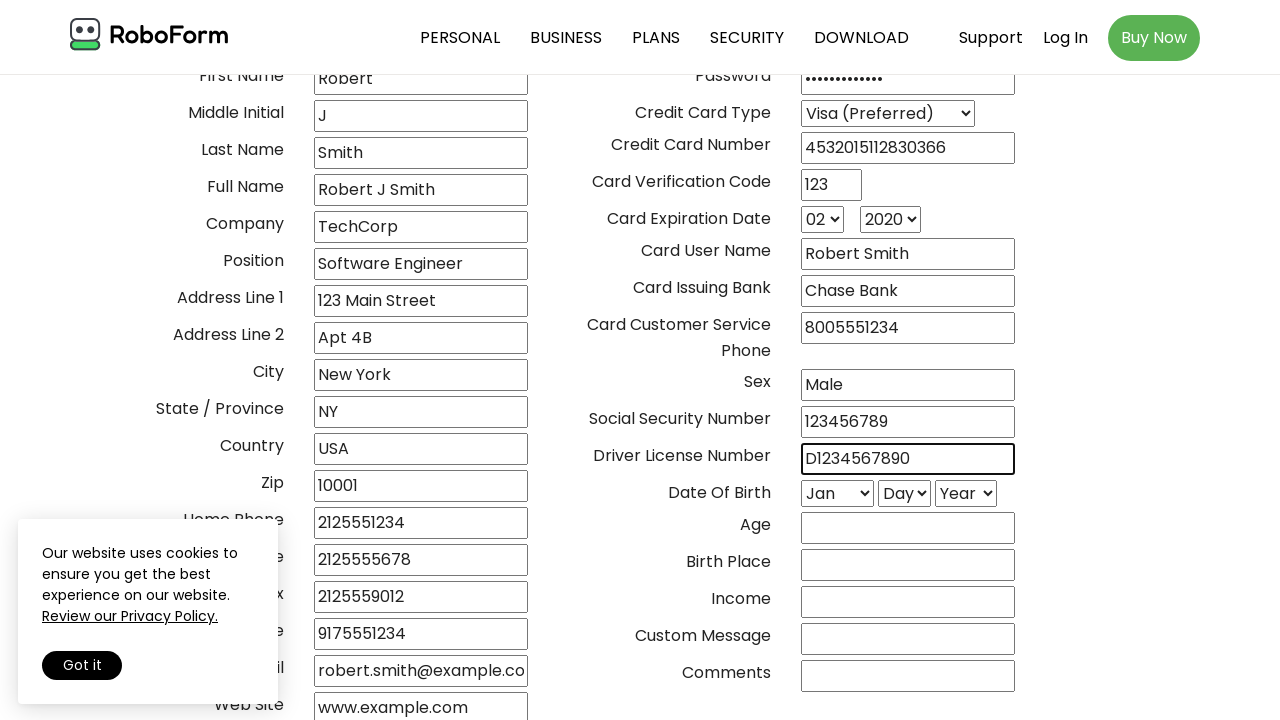

Selected birth day on //select[@name='67dd']
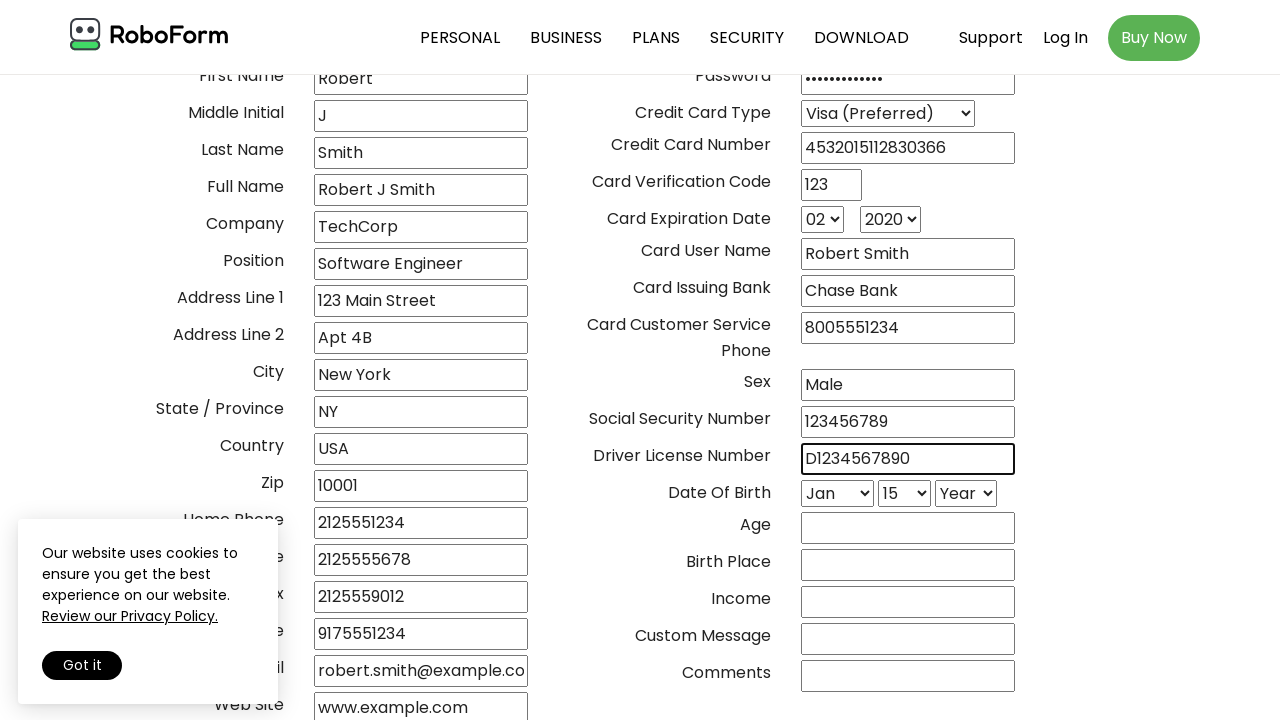

Selected birth year as '1985' on //select[@name='68yy']
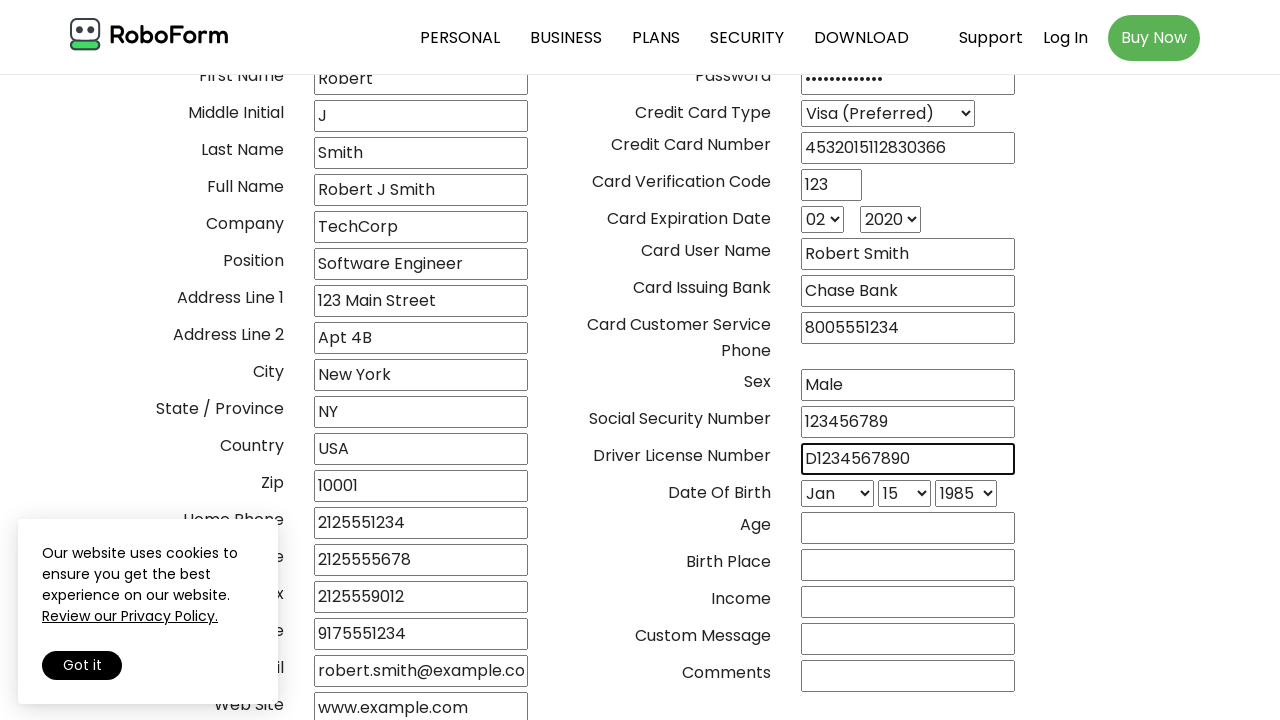

Filled age field with '39' on //input[@name='66pers_age']
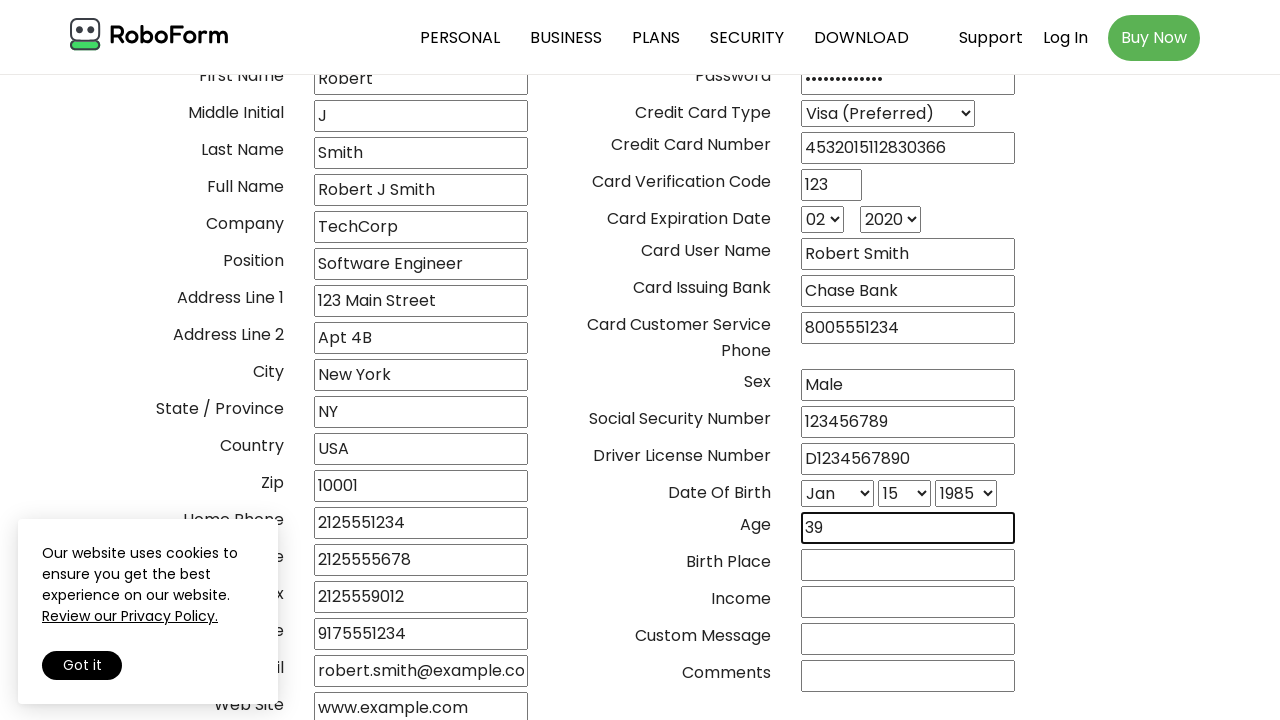

Filled birthplace field with 'Boston' on //input[@name='67birth_pl']
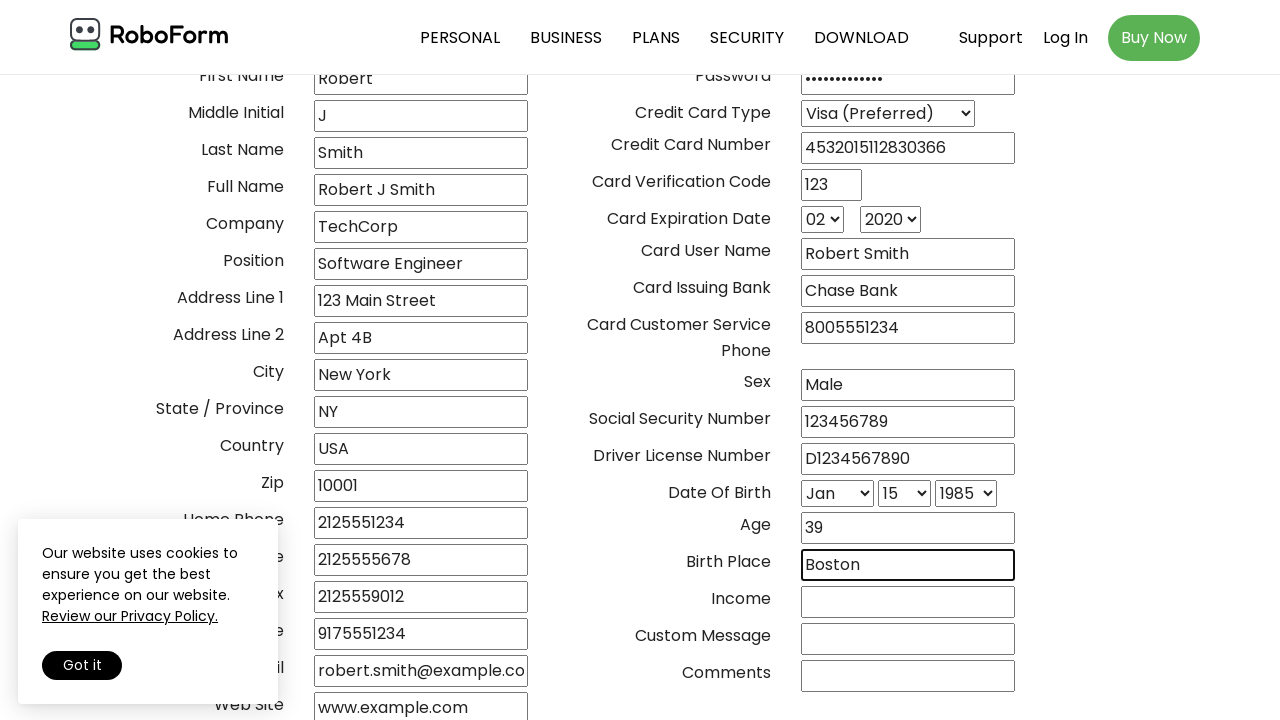

Filled income field with '75000' on //input[@name='68__income']
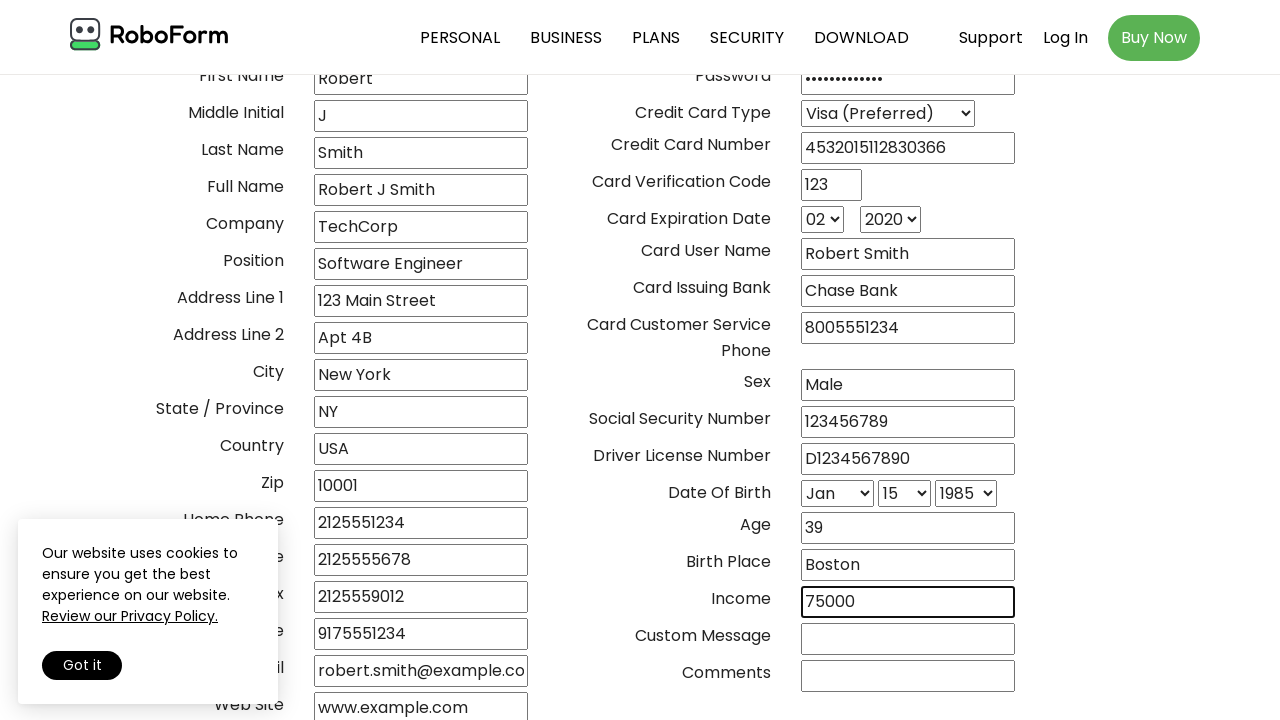

Filled custom message field with 'Additional information needed' on //input[@name='71__custom']
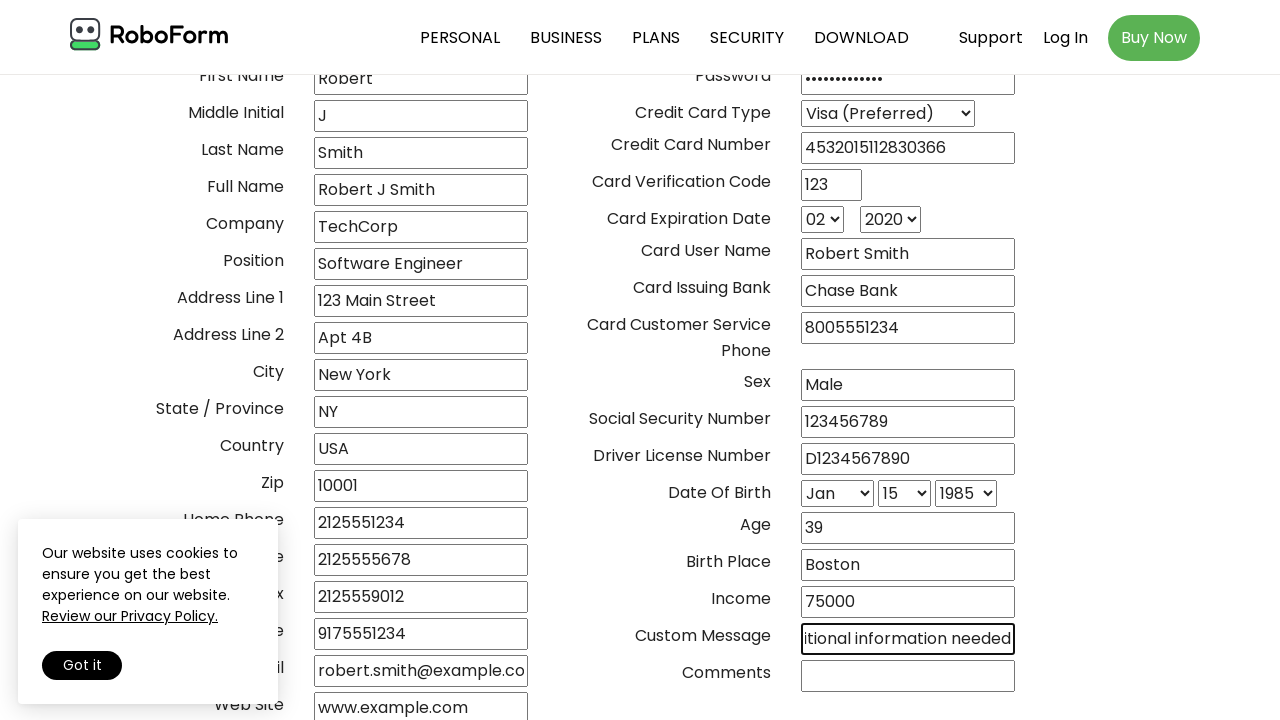

Filled comments field with 'Please contact me for more details' on //input[@name='72__commnt']
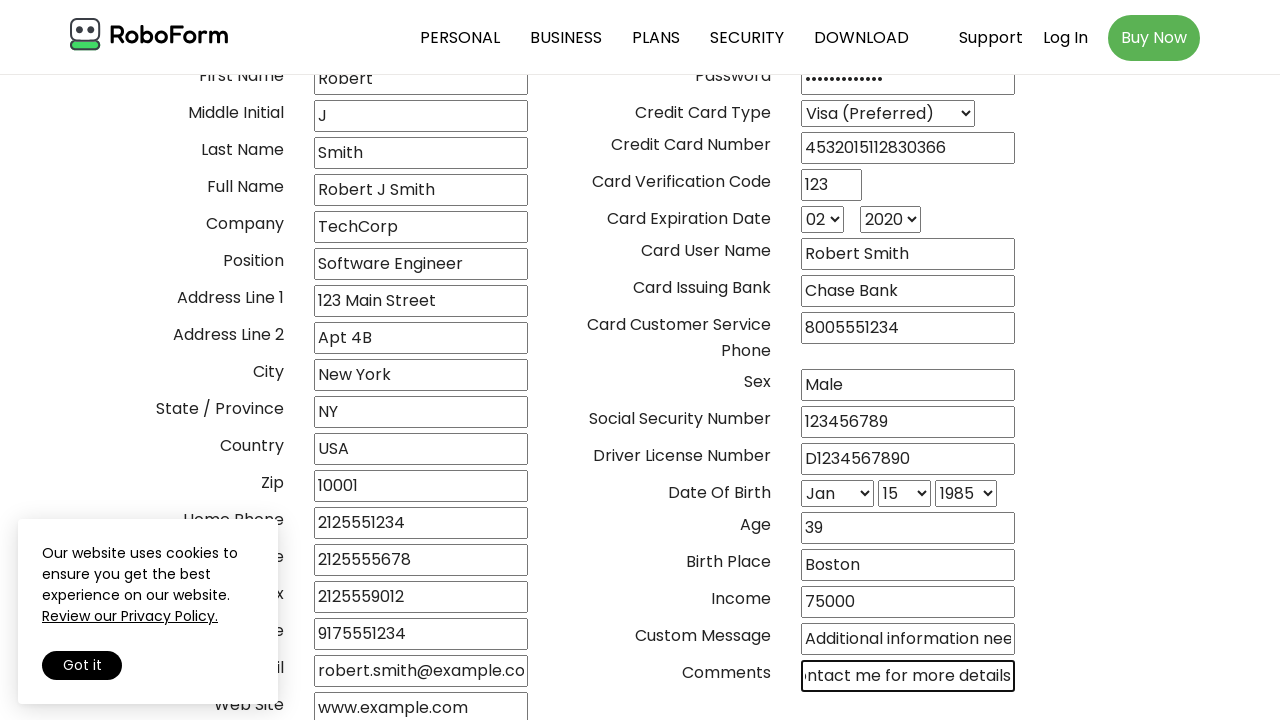

Clicked reset button to clear form at (640, 361) on xpath=//input[@type='reset']
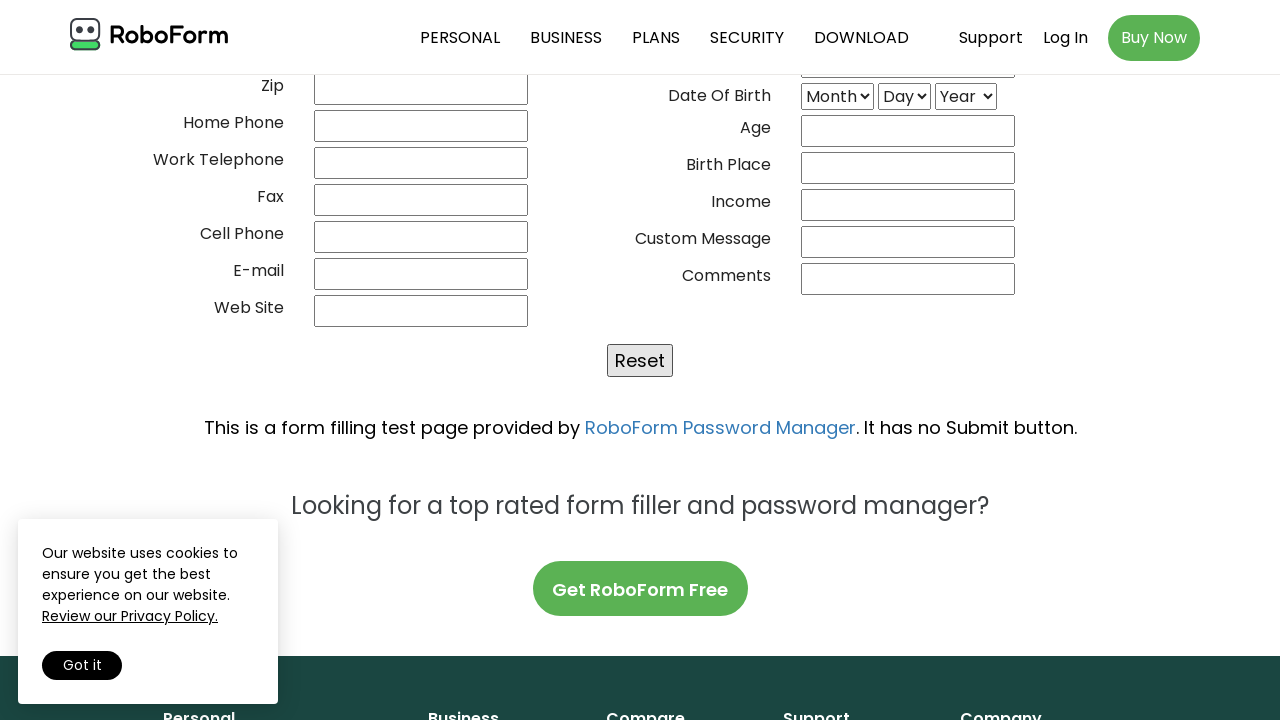

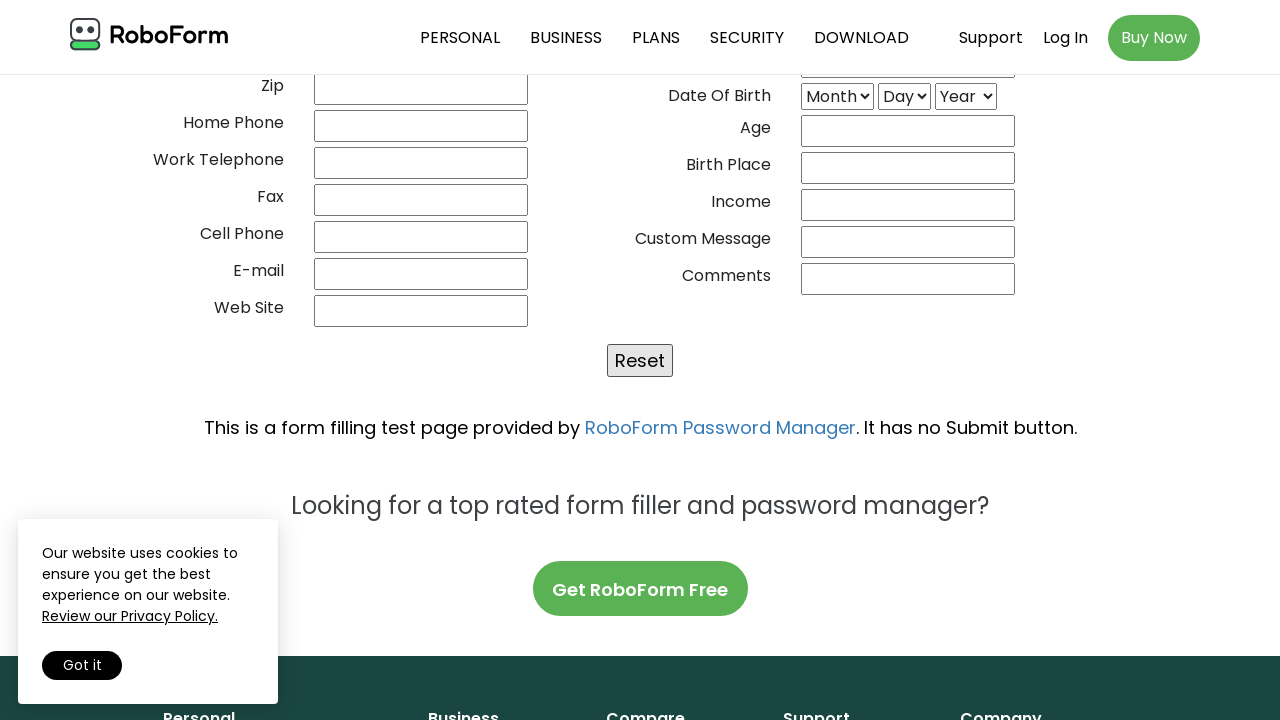